Scrolls through an infinite-scroll book listing page to load all books and counts the total number of book titles displayed on the page

Starting URL: https://www.booksbykilo.in/new-books?pricerange=201to500

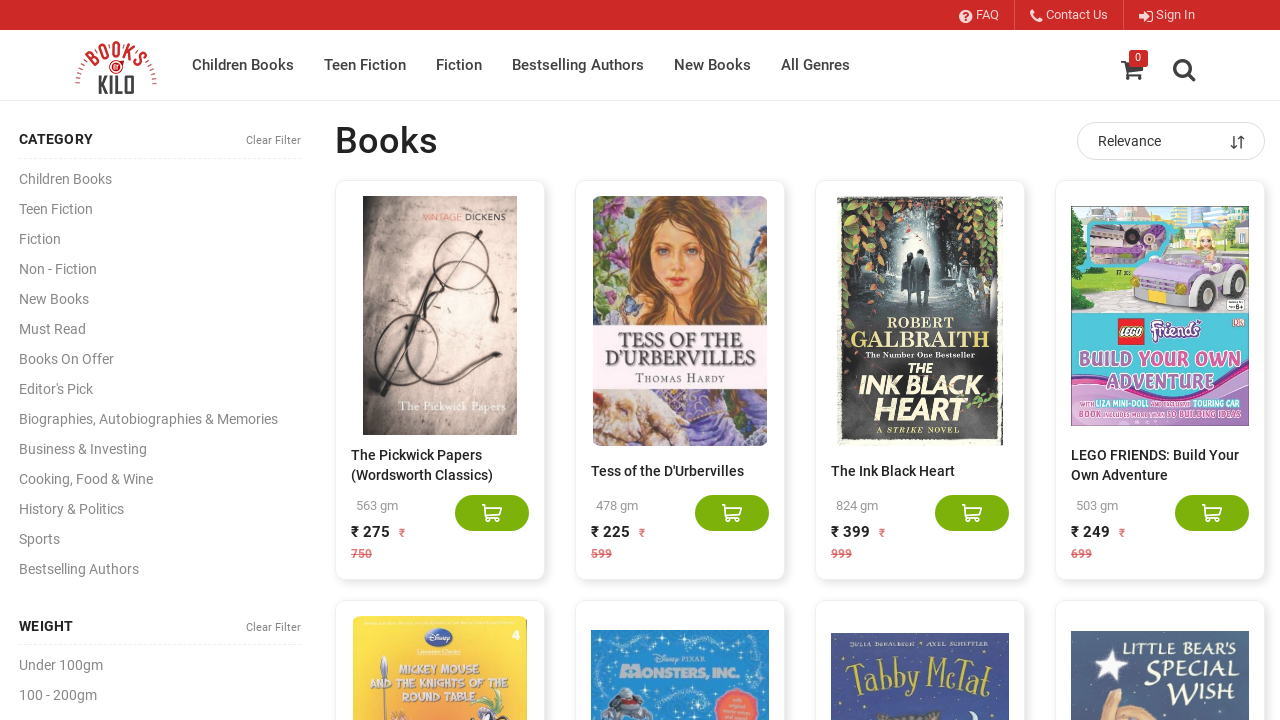

Retrieved all book title elements from the page
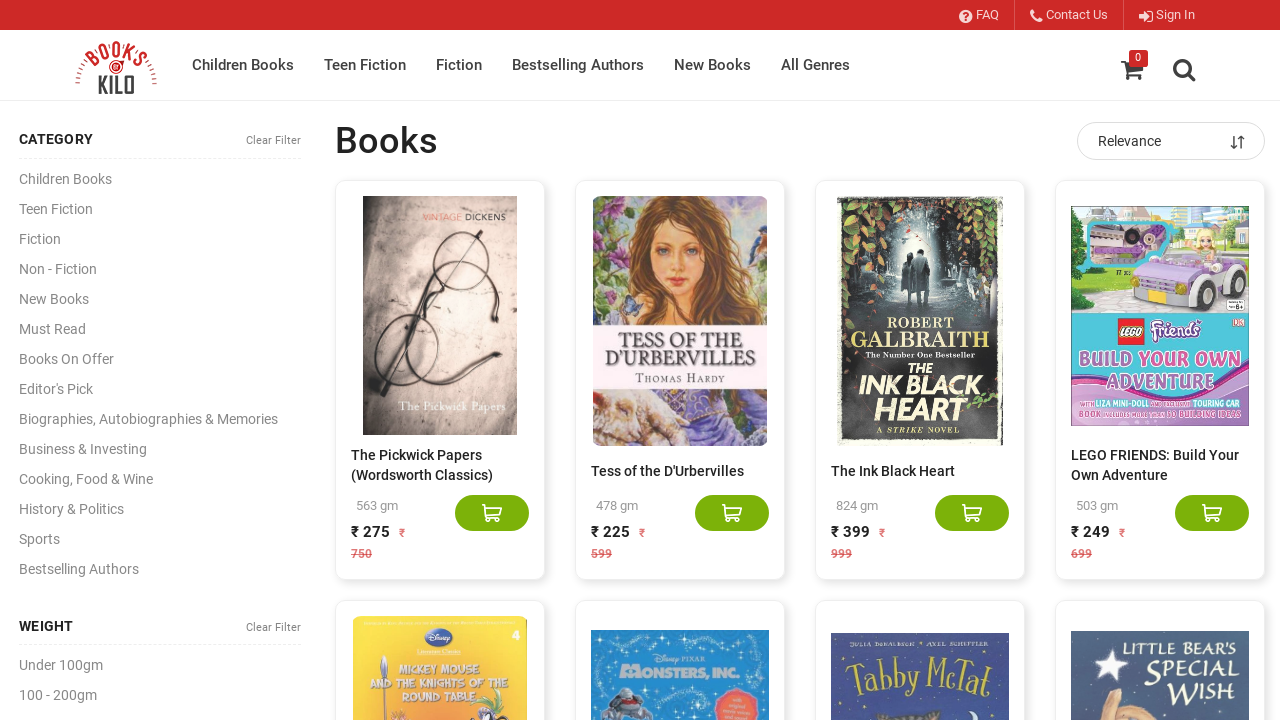

Scrolled to bottom of page to trigger infinite scroll loading
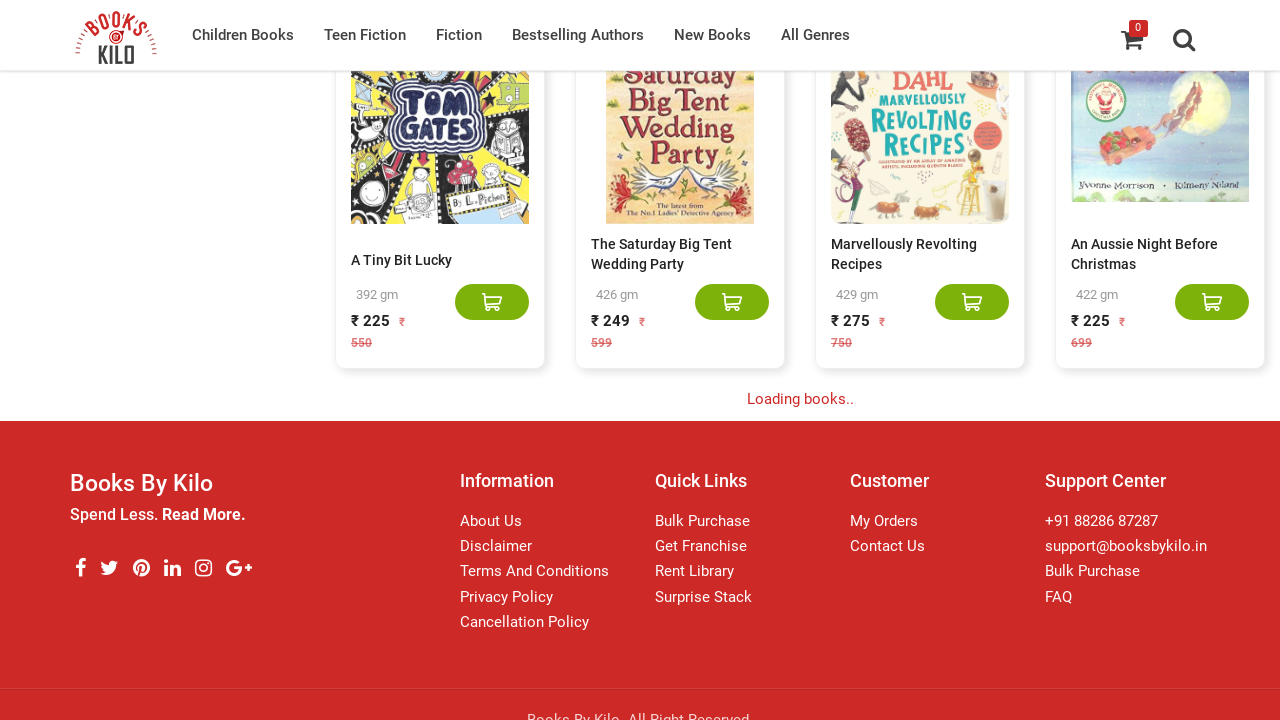

Waited 2 seconds for new content to load
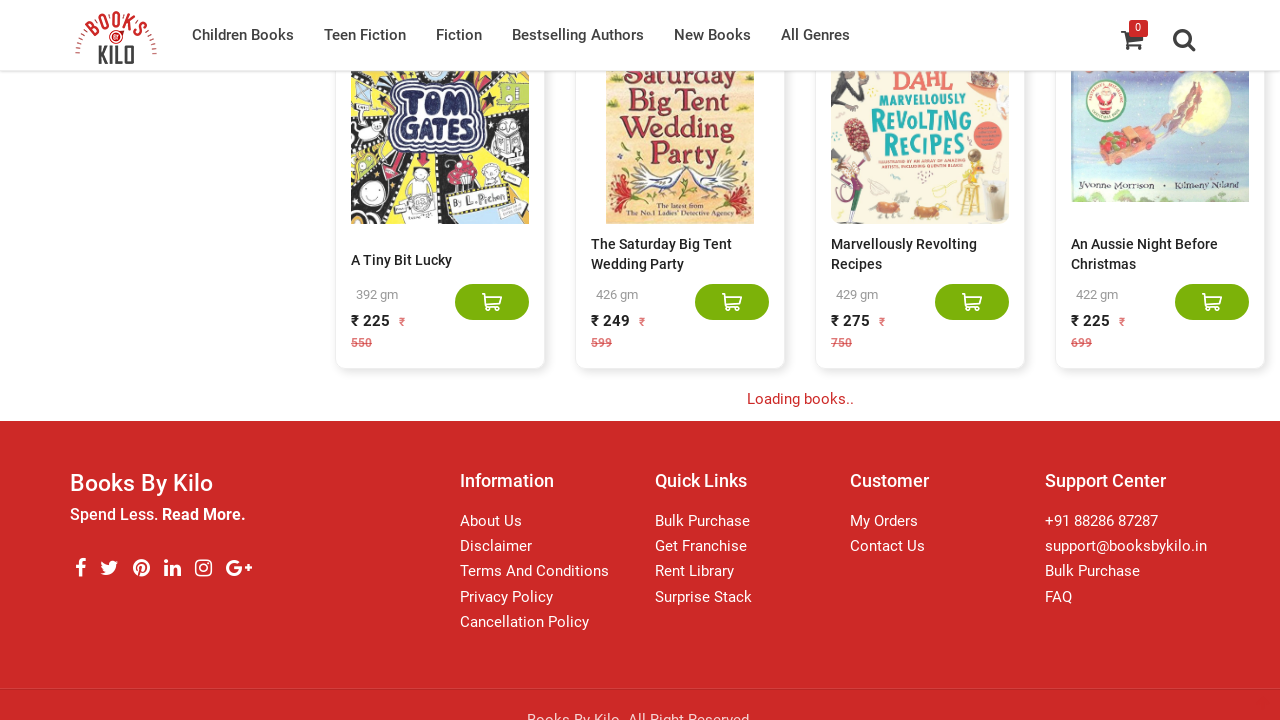

Checked current page height: 2642px
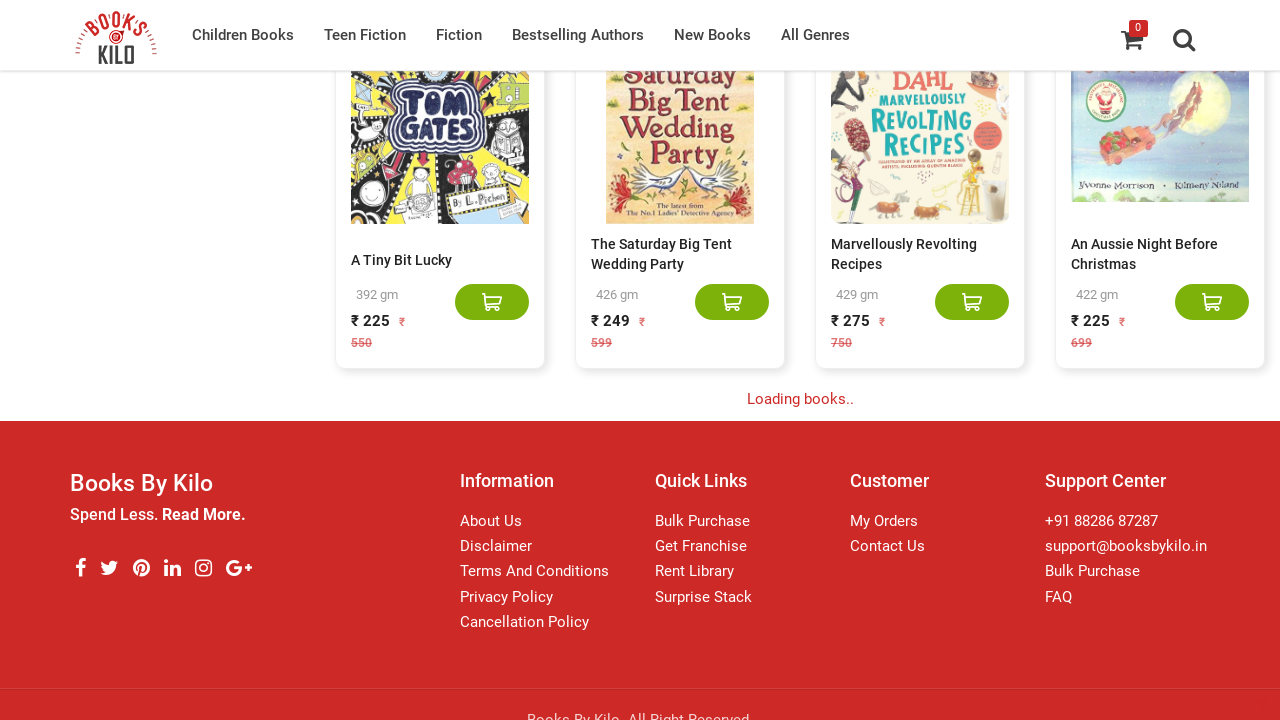

Retrieved all book title elements from the page
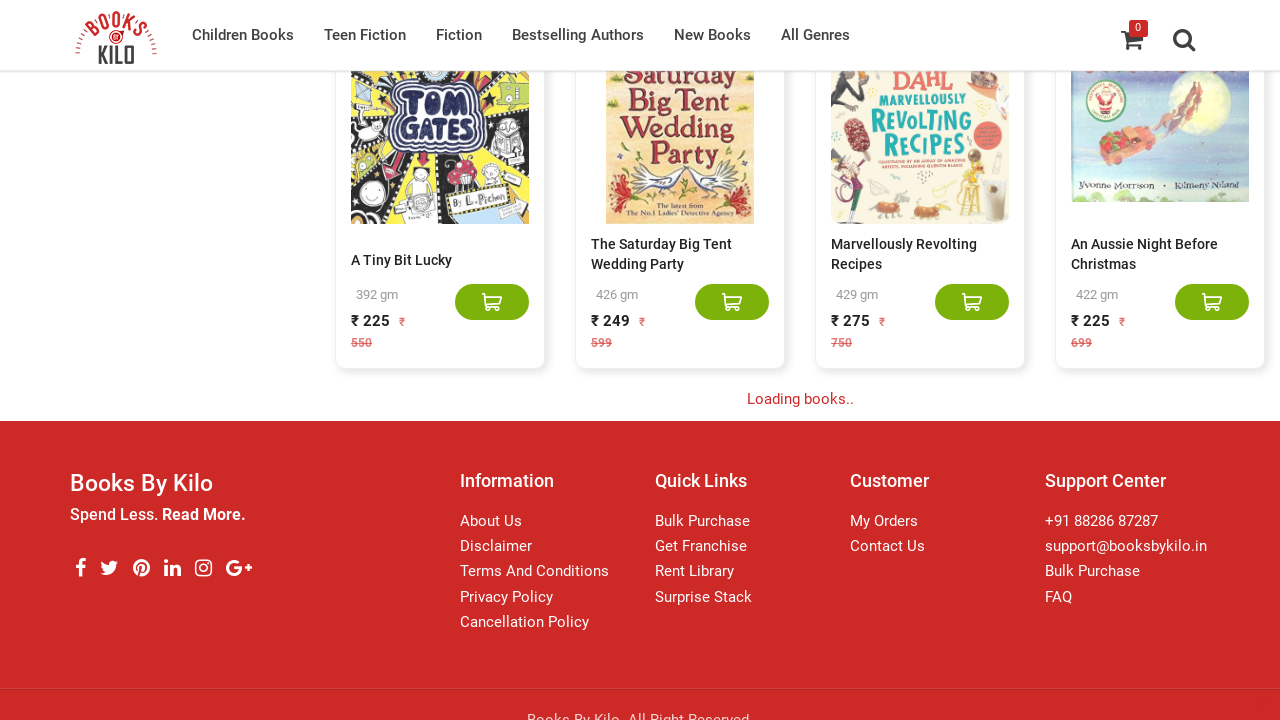

Scrolled to bottom of page to trigger infinite scroll loading
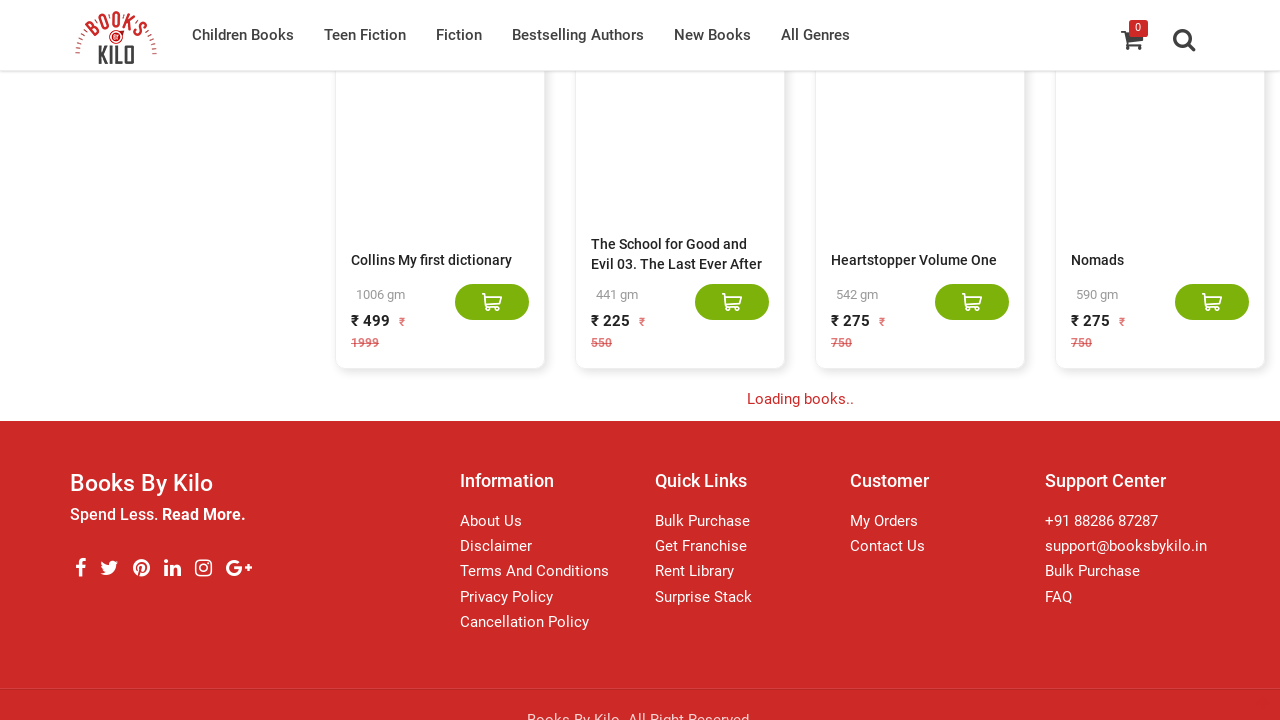

Waited 2 seconds for new content to load
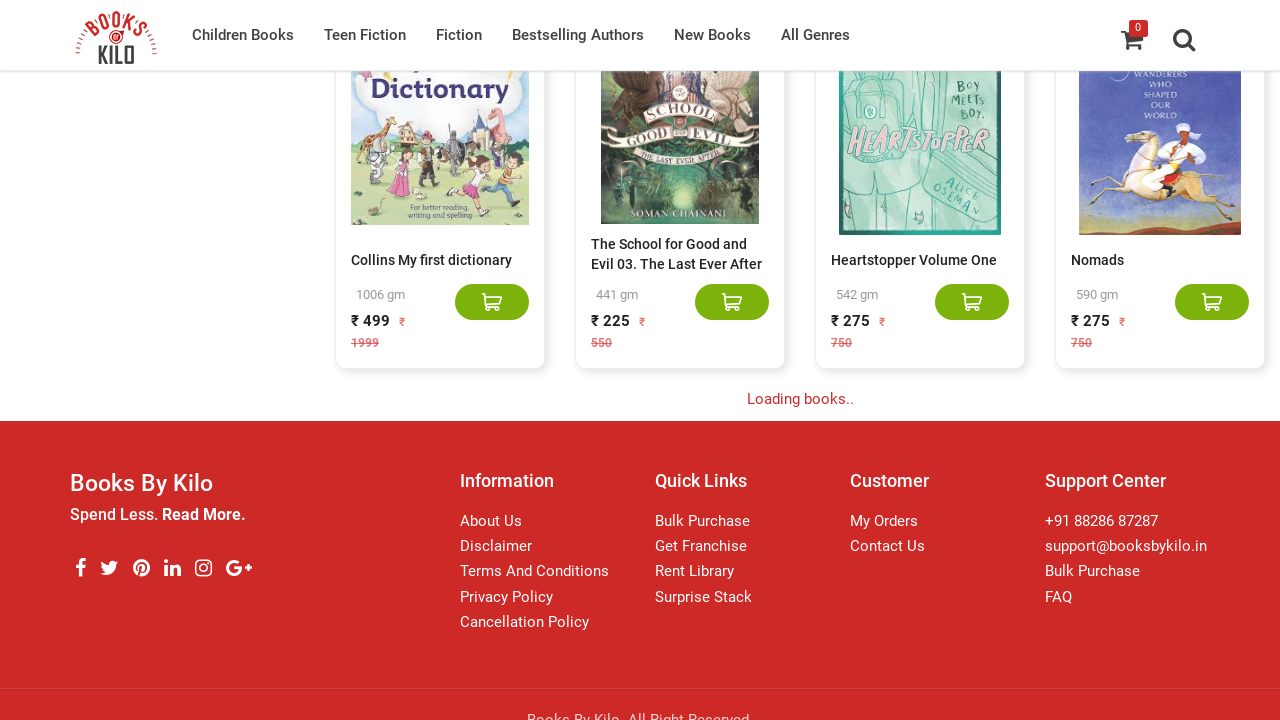

Checked current page height: 4742px
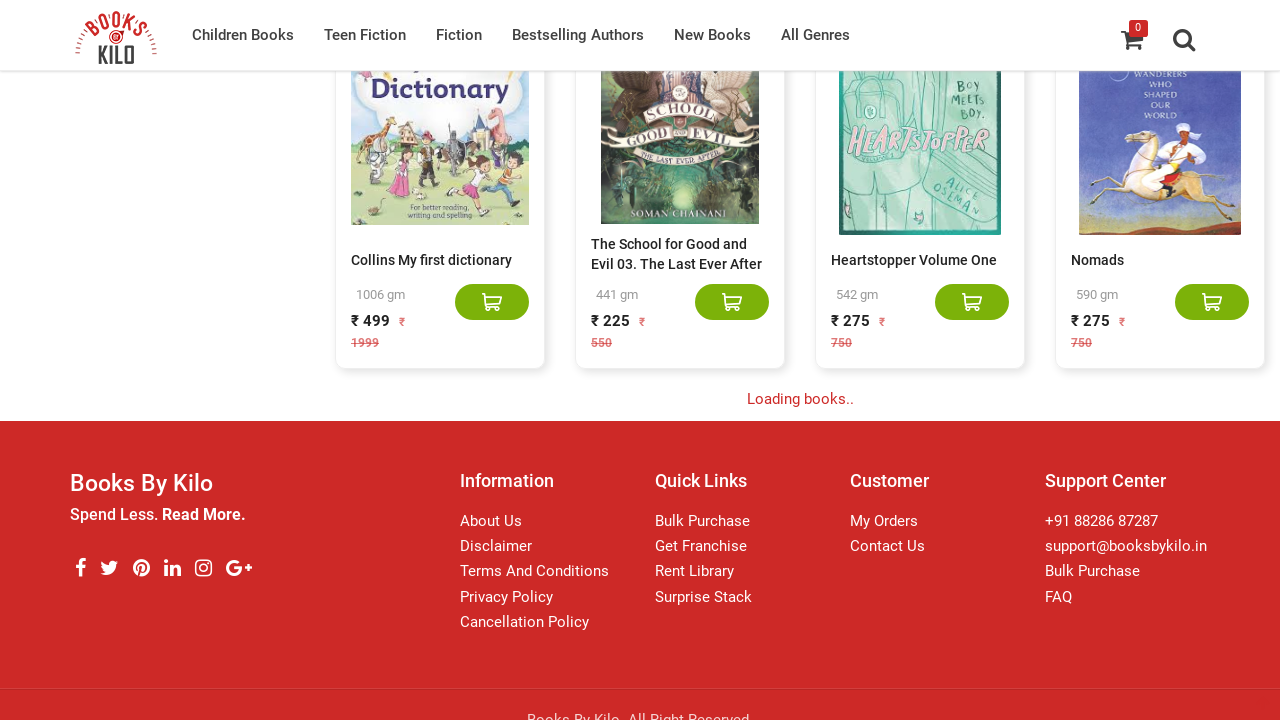

Retrieved all book title elements from the page
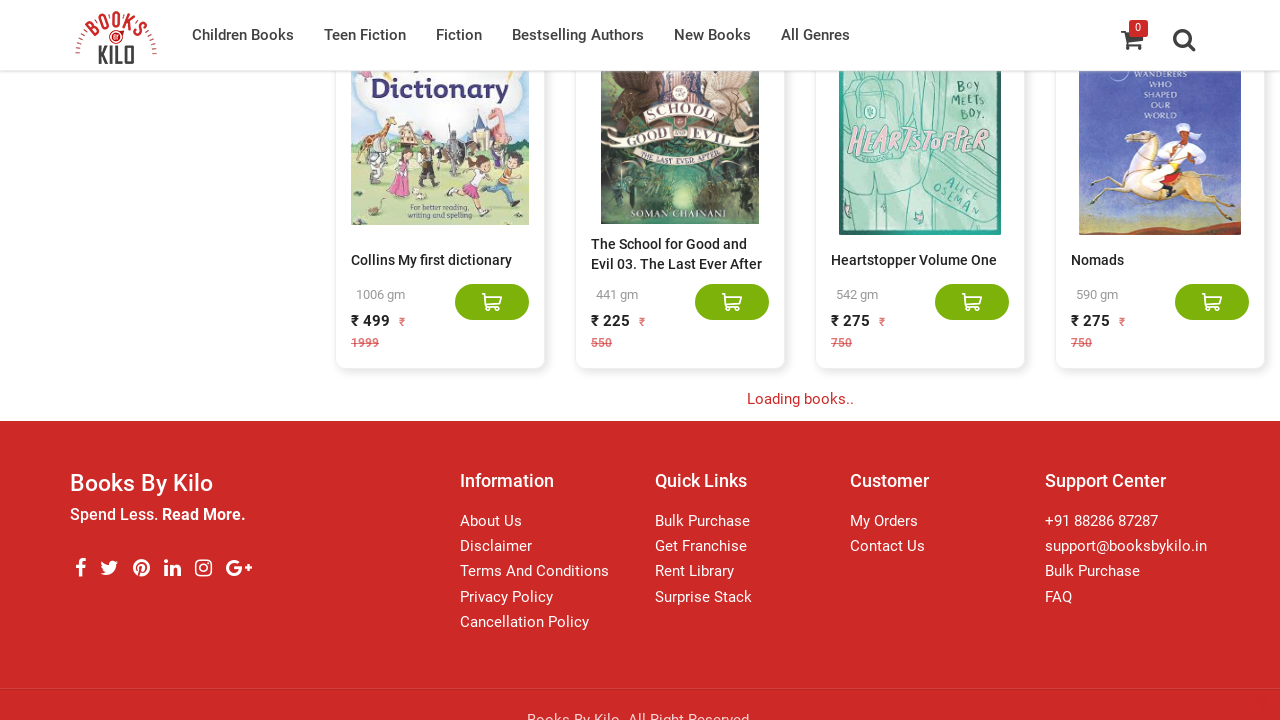

Scrolled to bottom of page to trigger infinite scroll loading
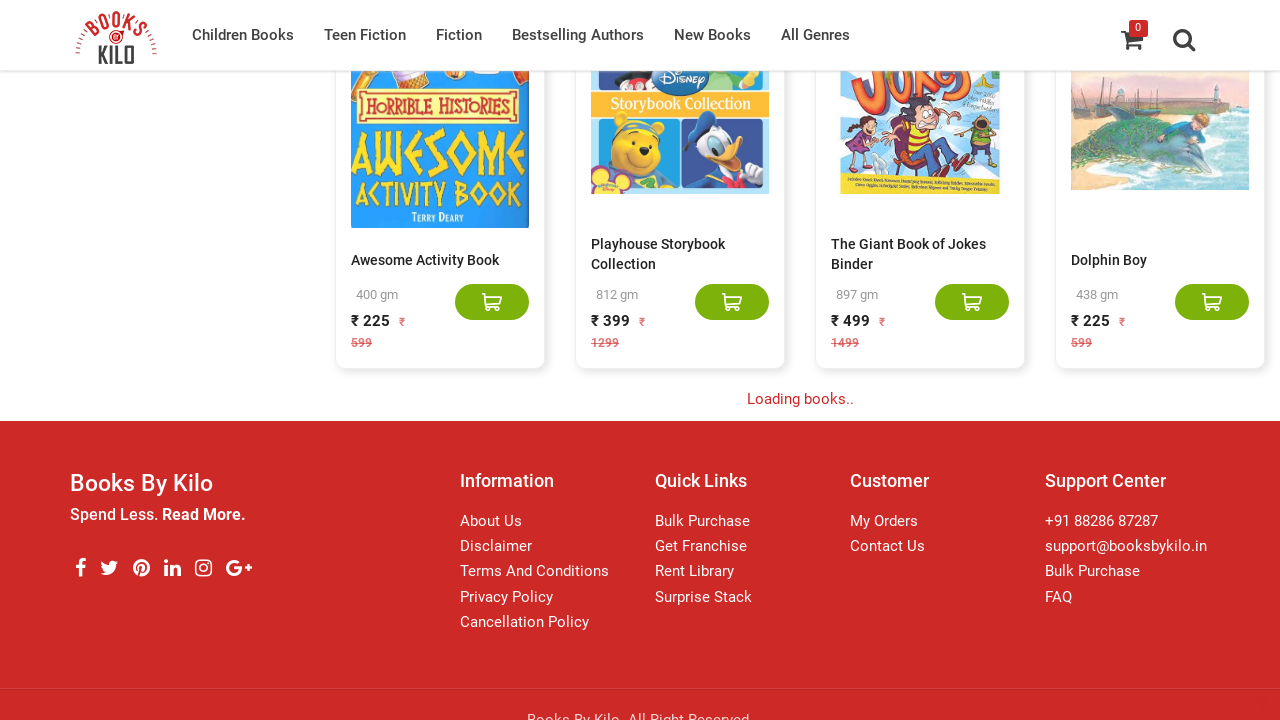

Waited 2 seconds for new content to load
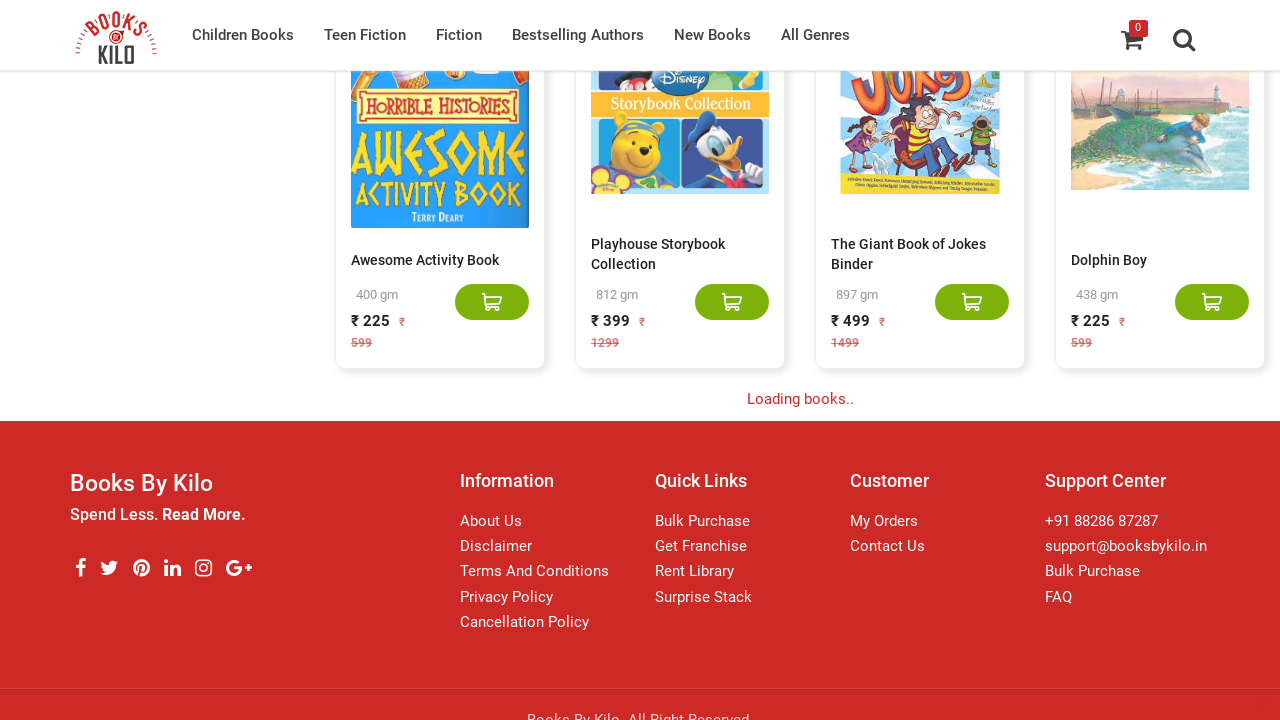

Checked current page height: 6842px
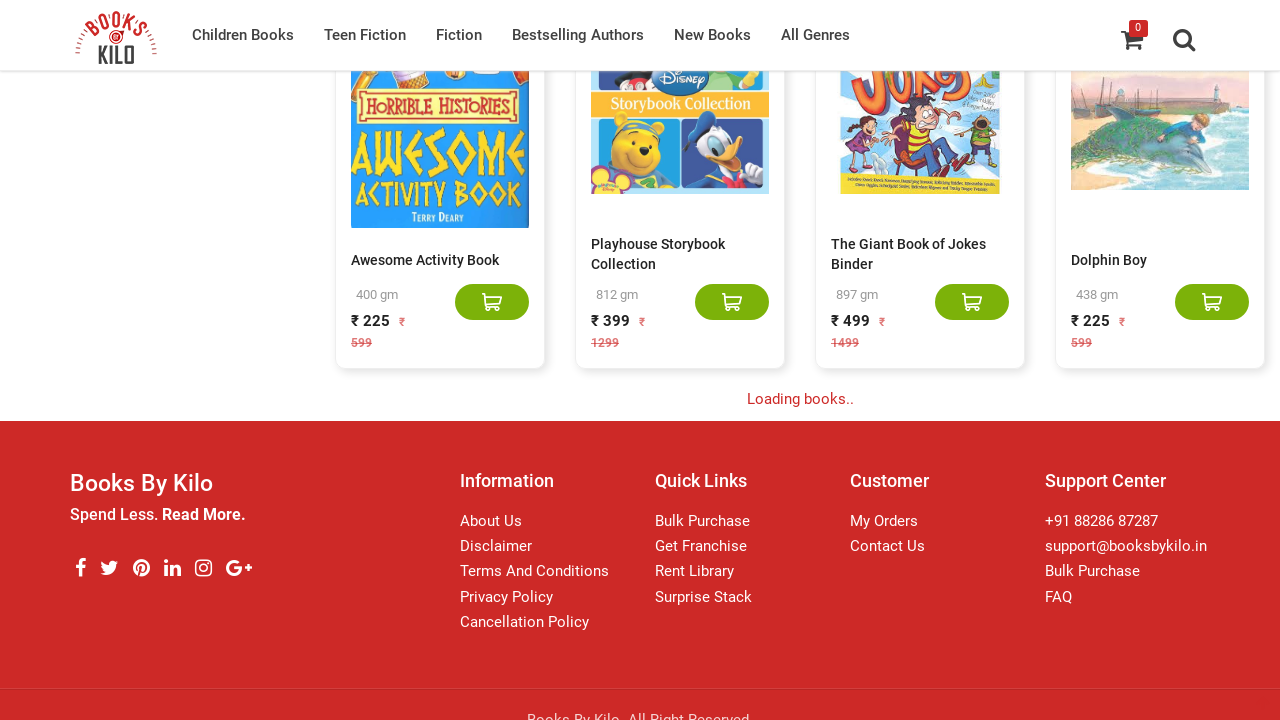

Retrieved all book title elements from the page
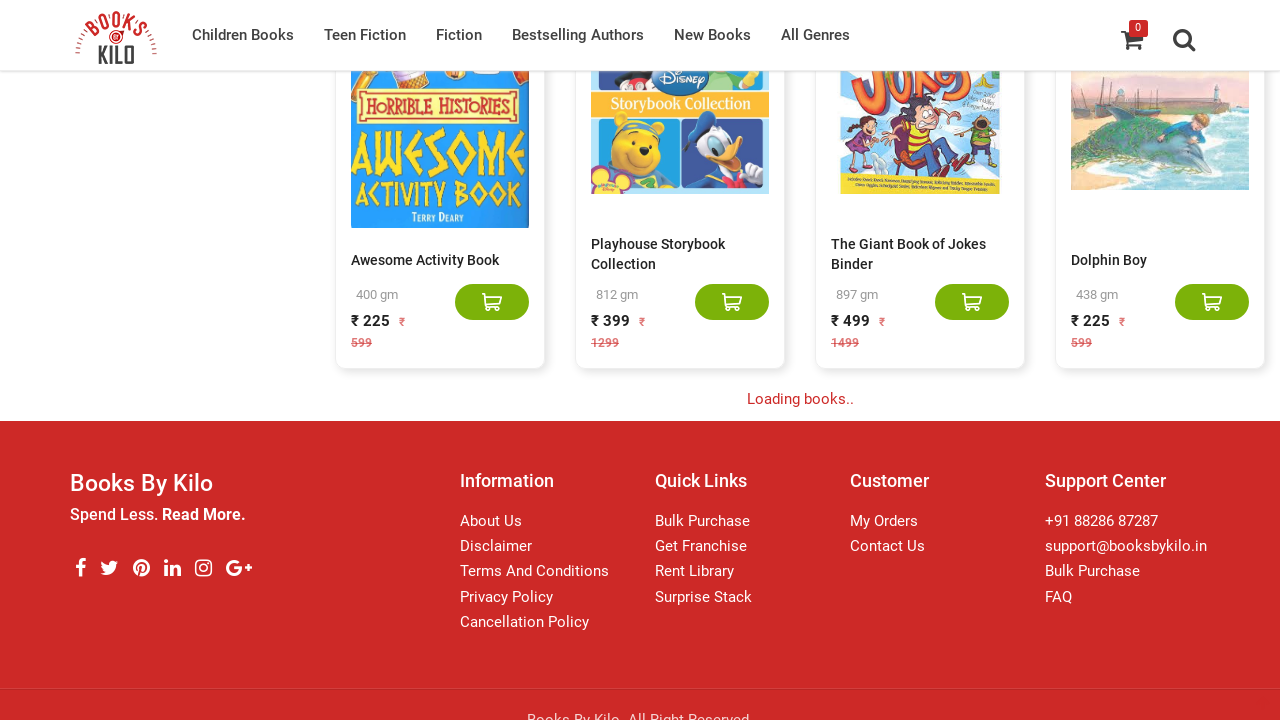

Scrolled to bottom of page to trigger infinite scroll loading
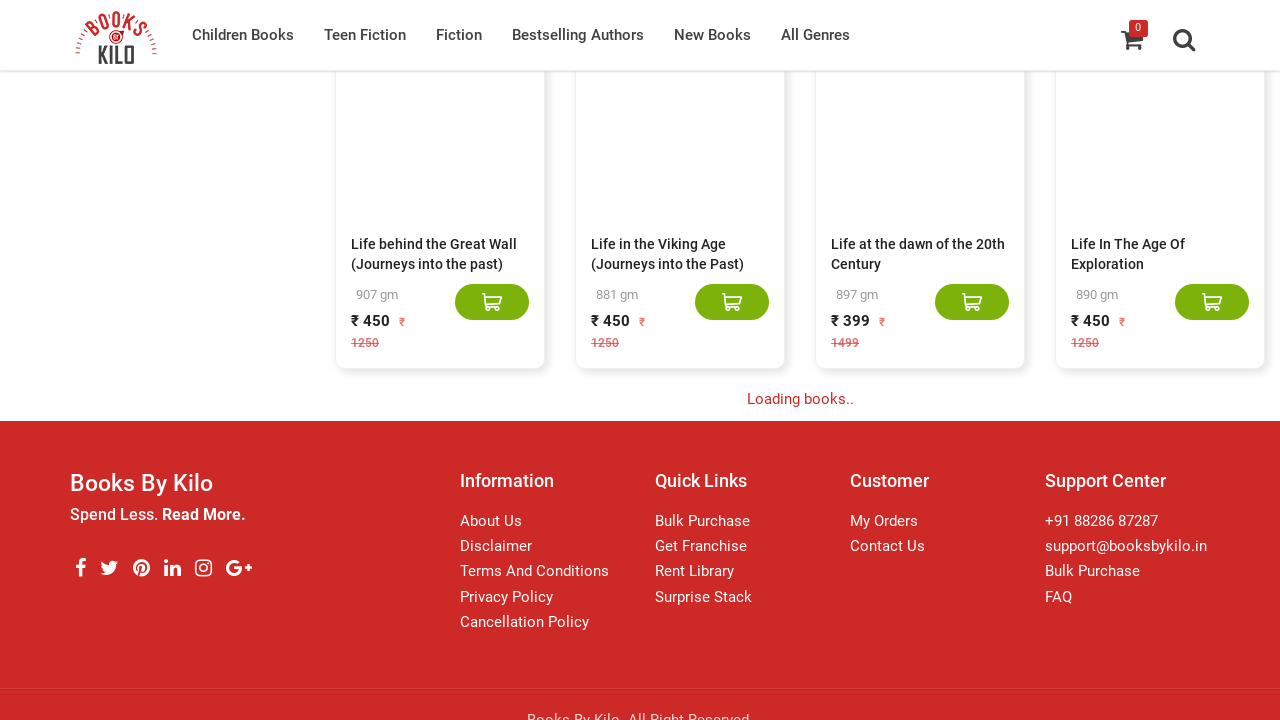

Waited 2 seconds for new content to load
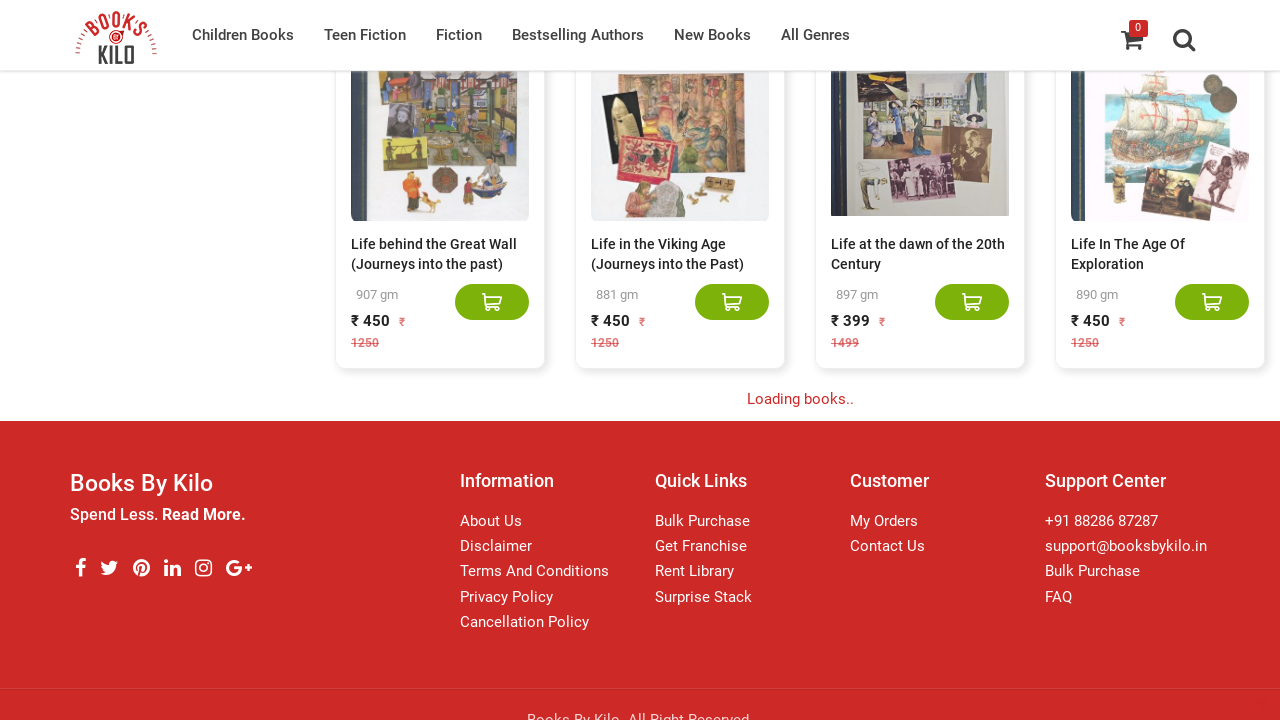

Checked current page height: 8942px
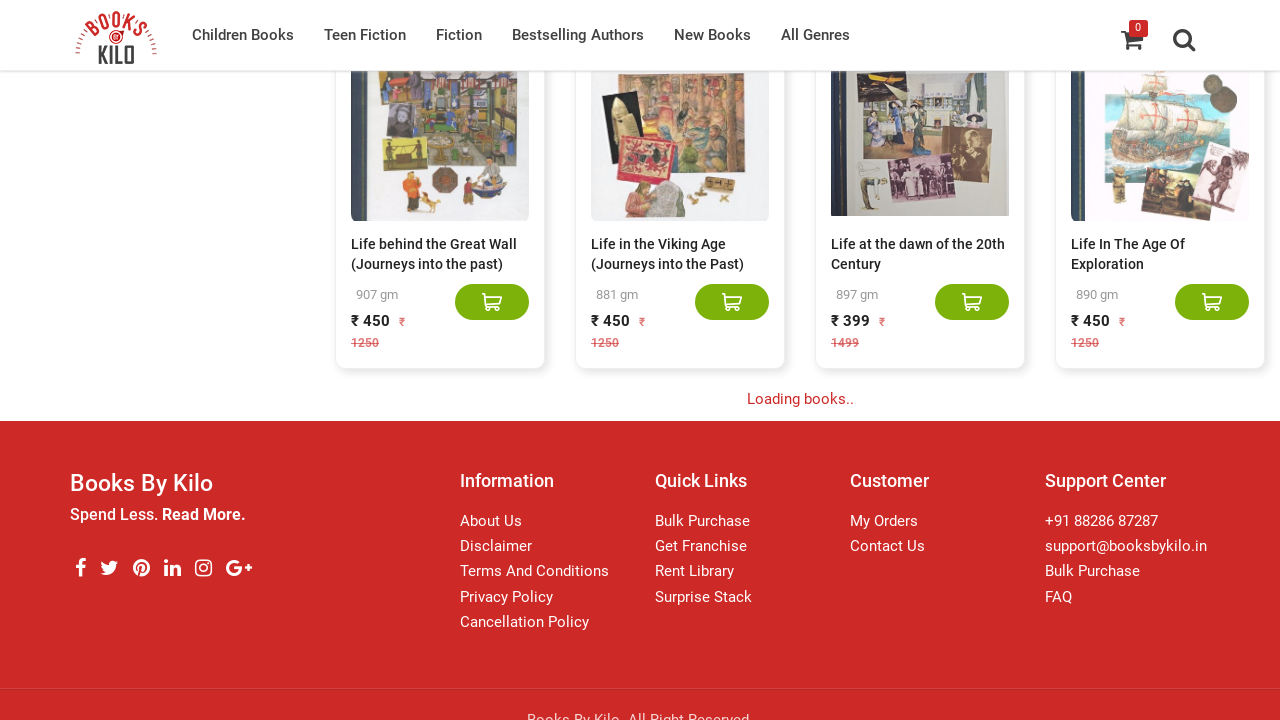

Retrieved all book title elements from the page
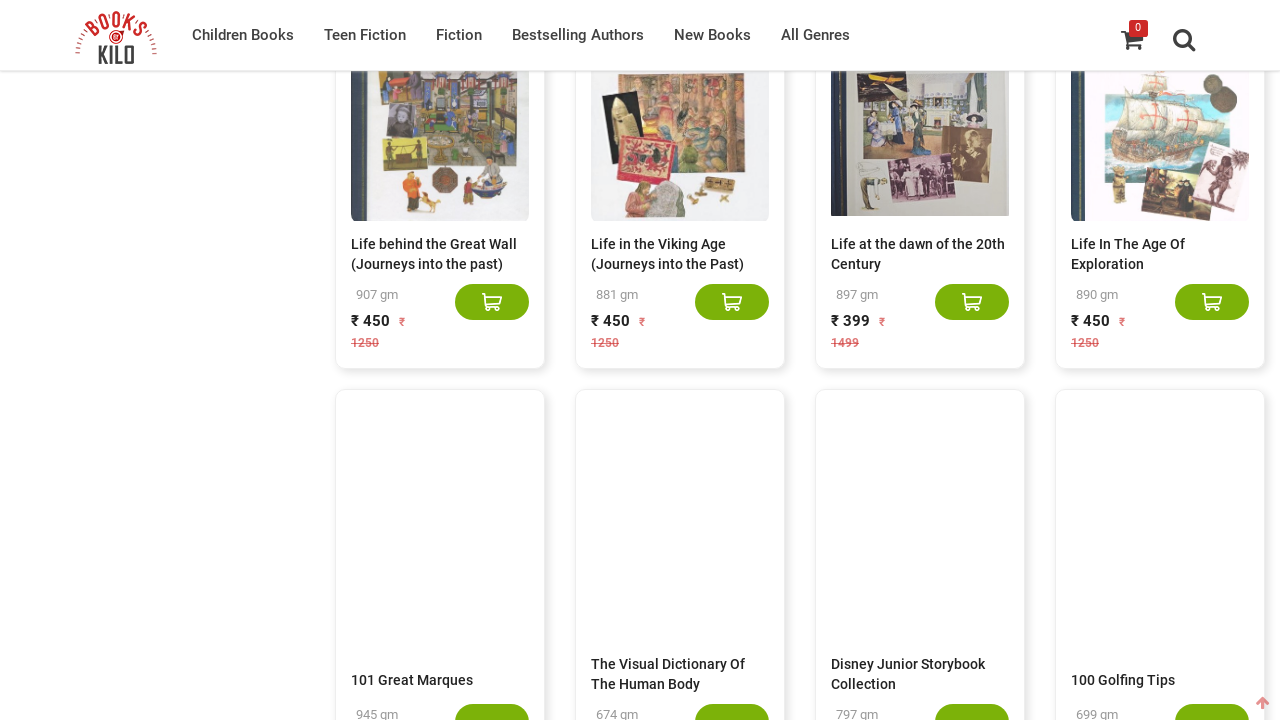

Scrolled to bottom of page to trigger infinite scroll loading
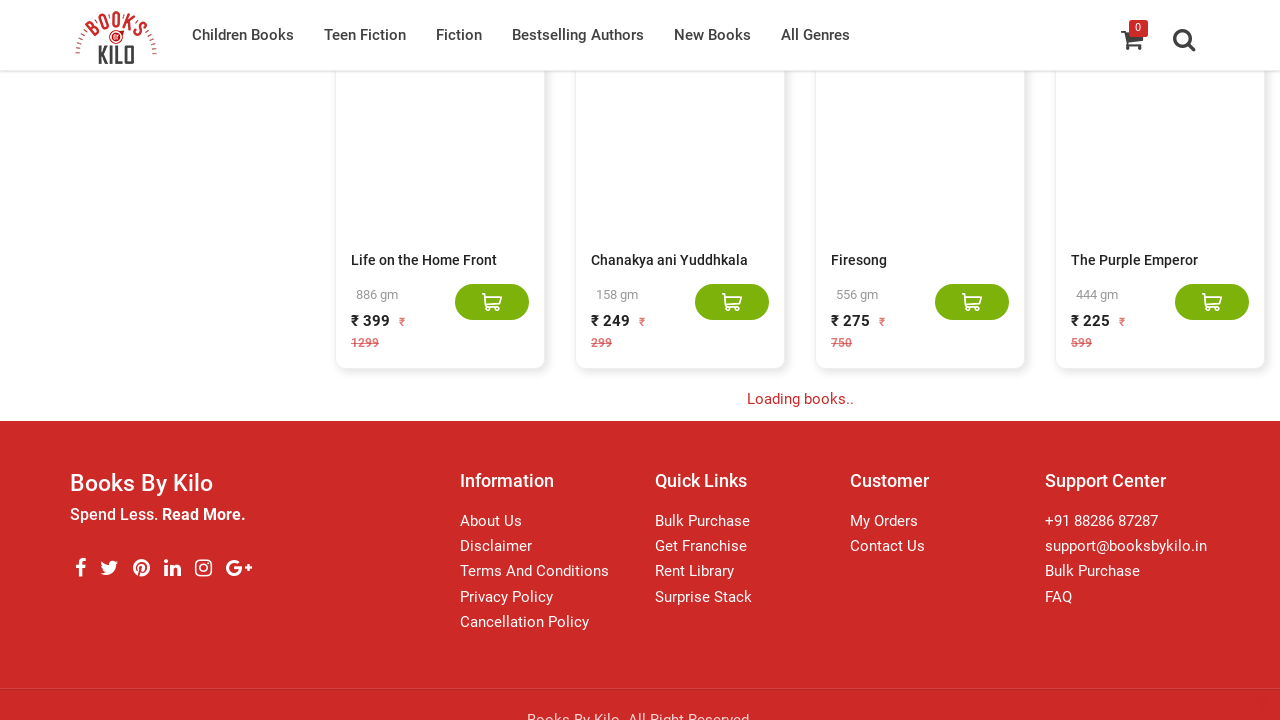

Waited 2 seconds for new content to load
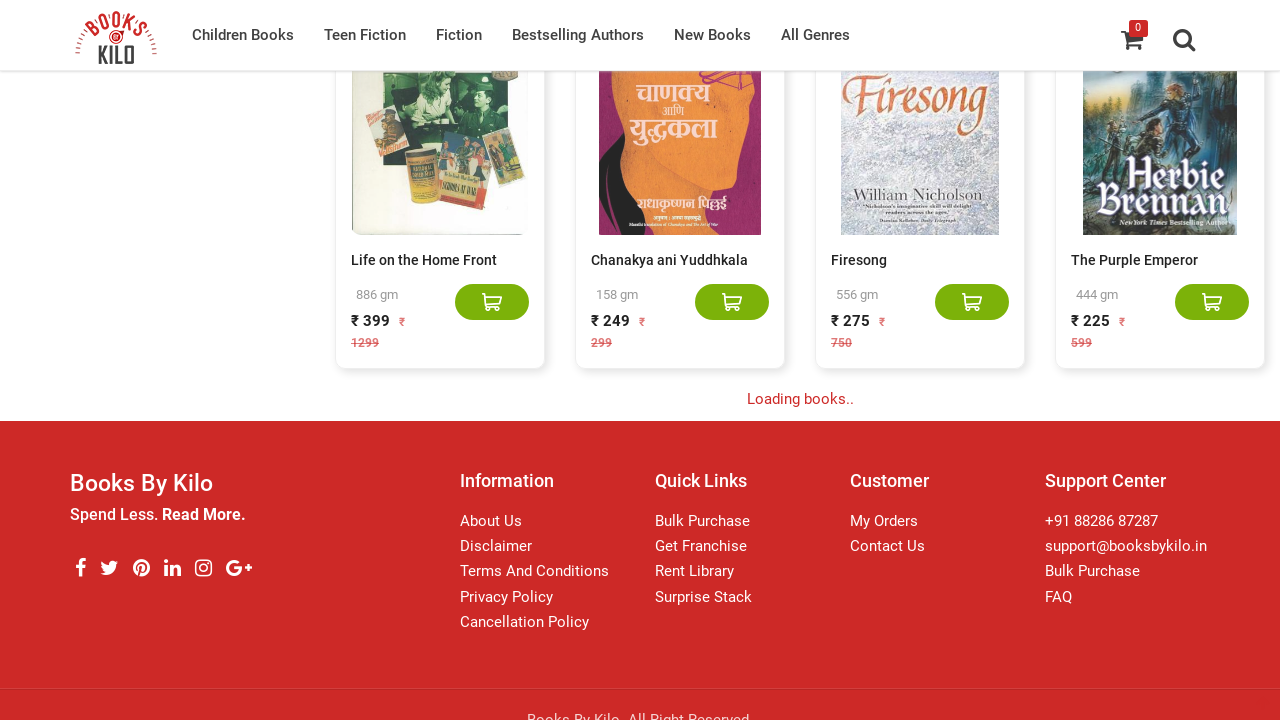

Checked current page height: 11042px
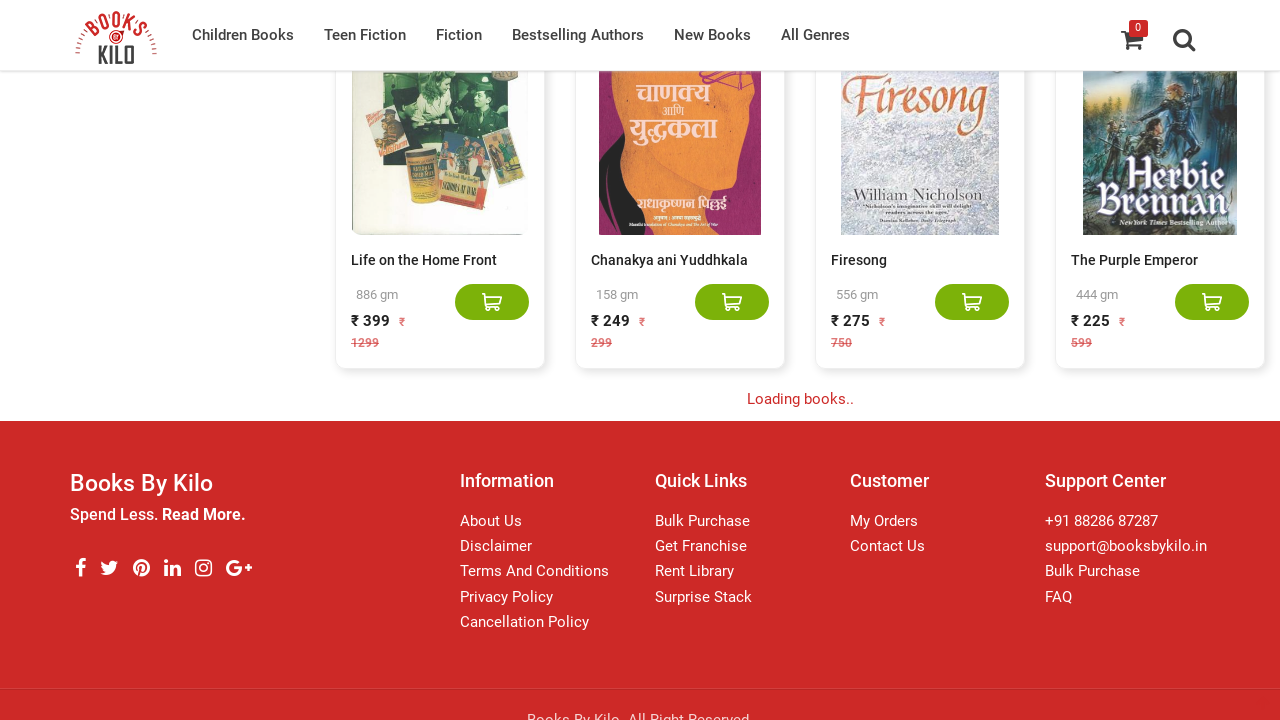

Retrieved all book title elements from the page
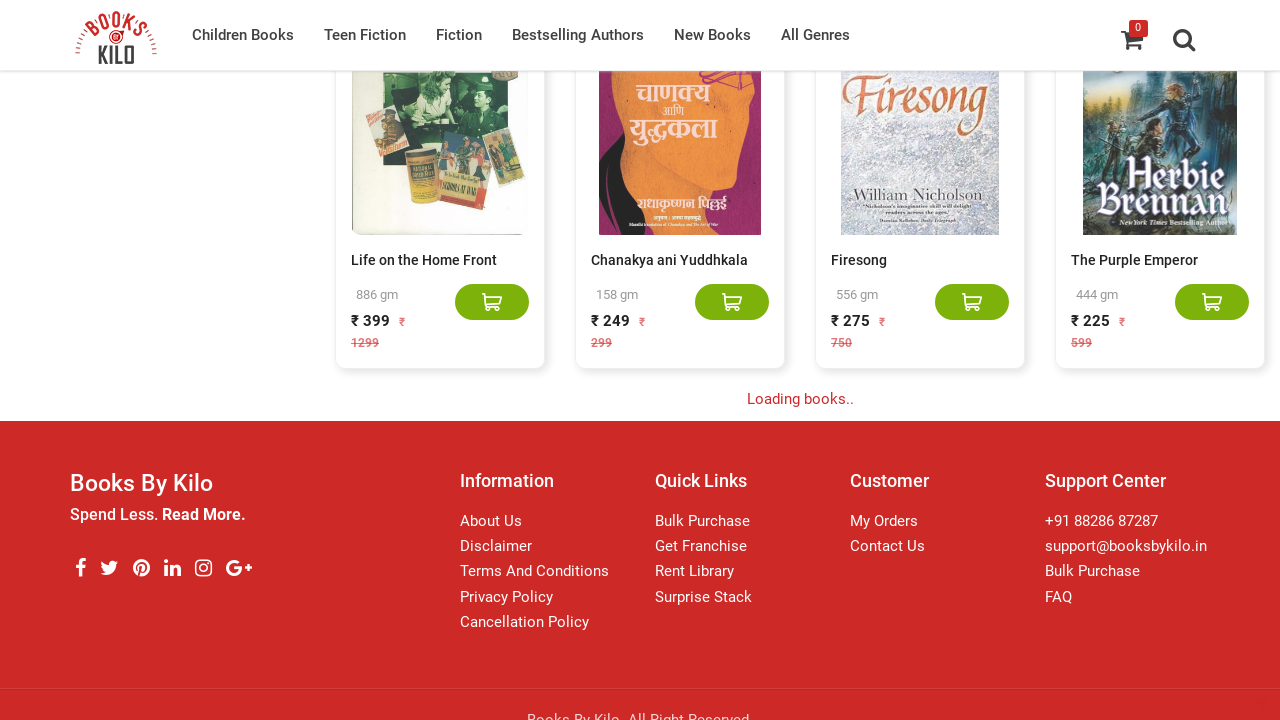

Scrolled to bottom of page to trigger infinite scroll loading
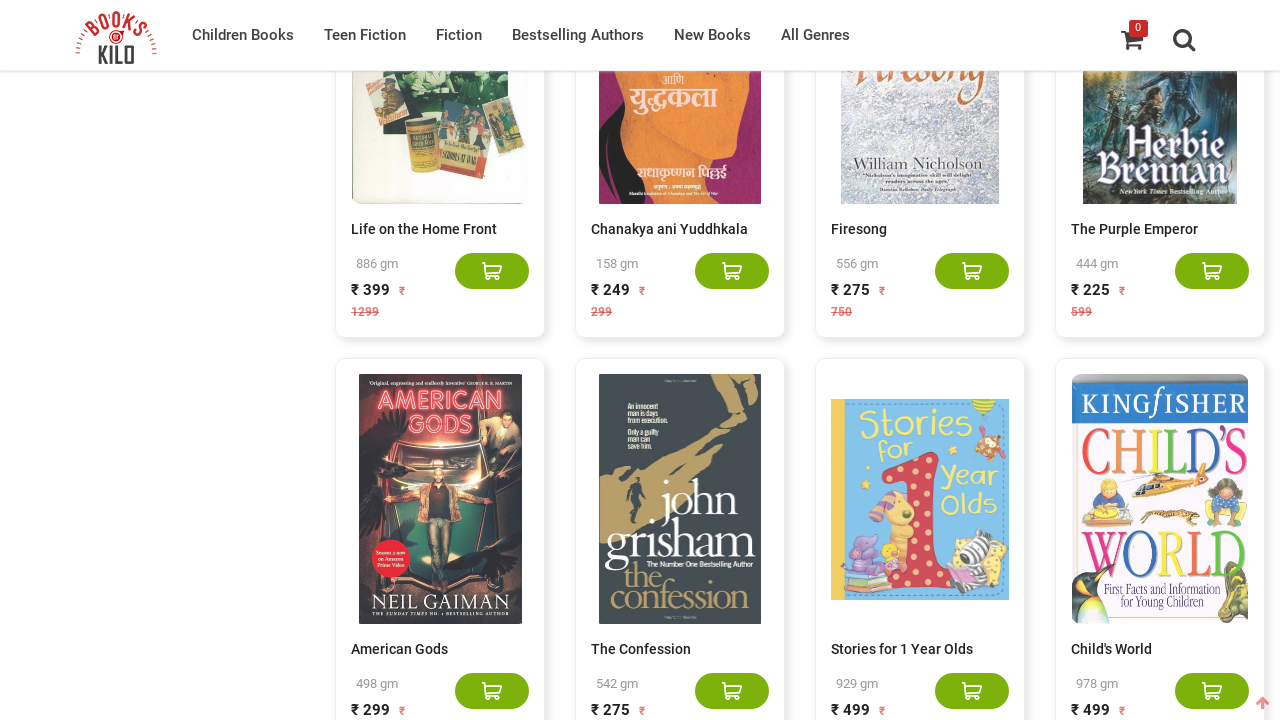

Waited 2 seconds for new content to load
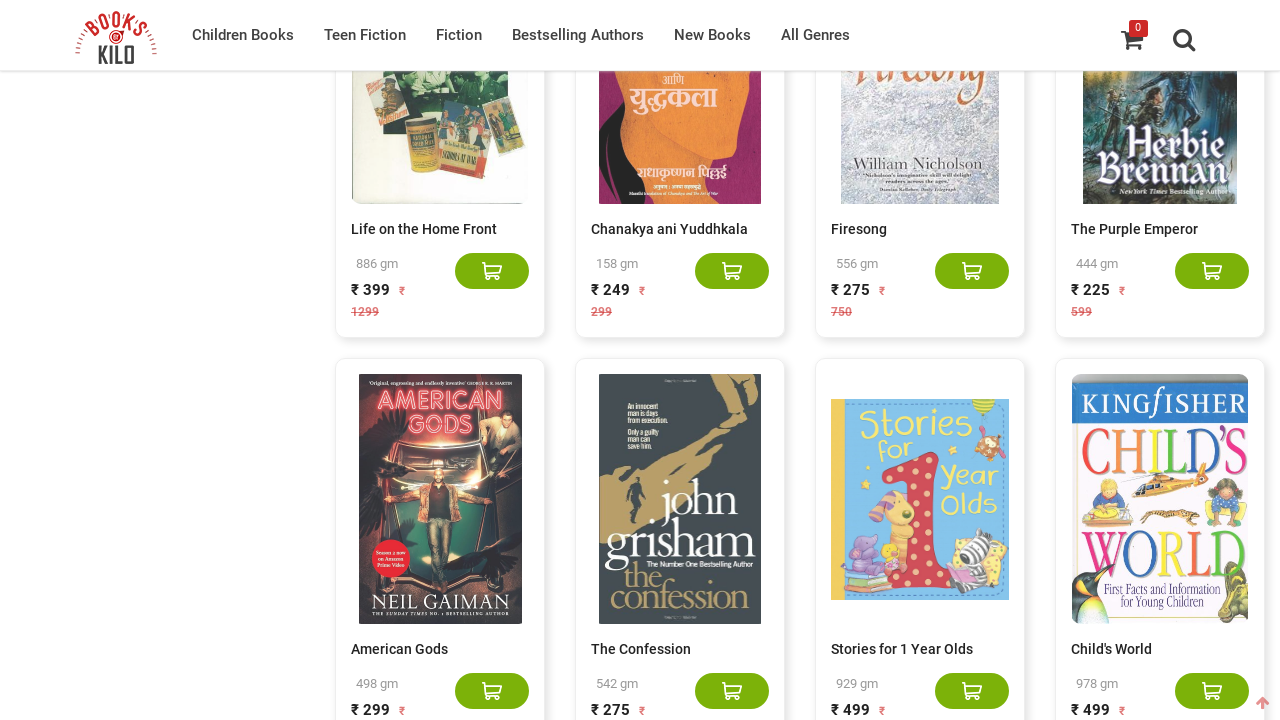

Checked current page height: 13111px
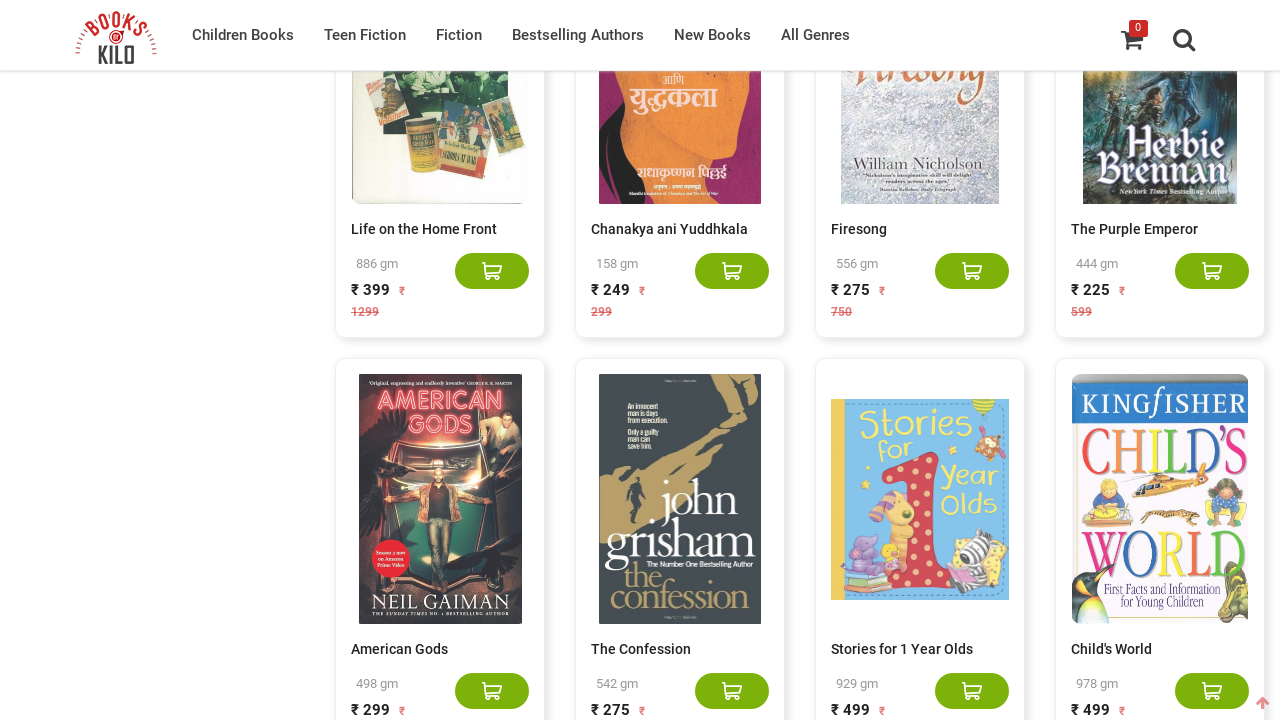

Retrieved all book title elements from the page
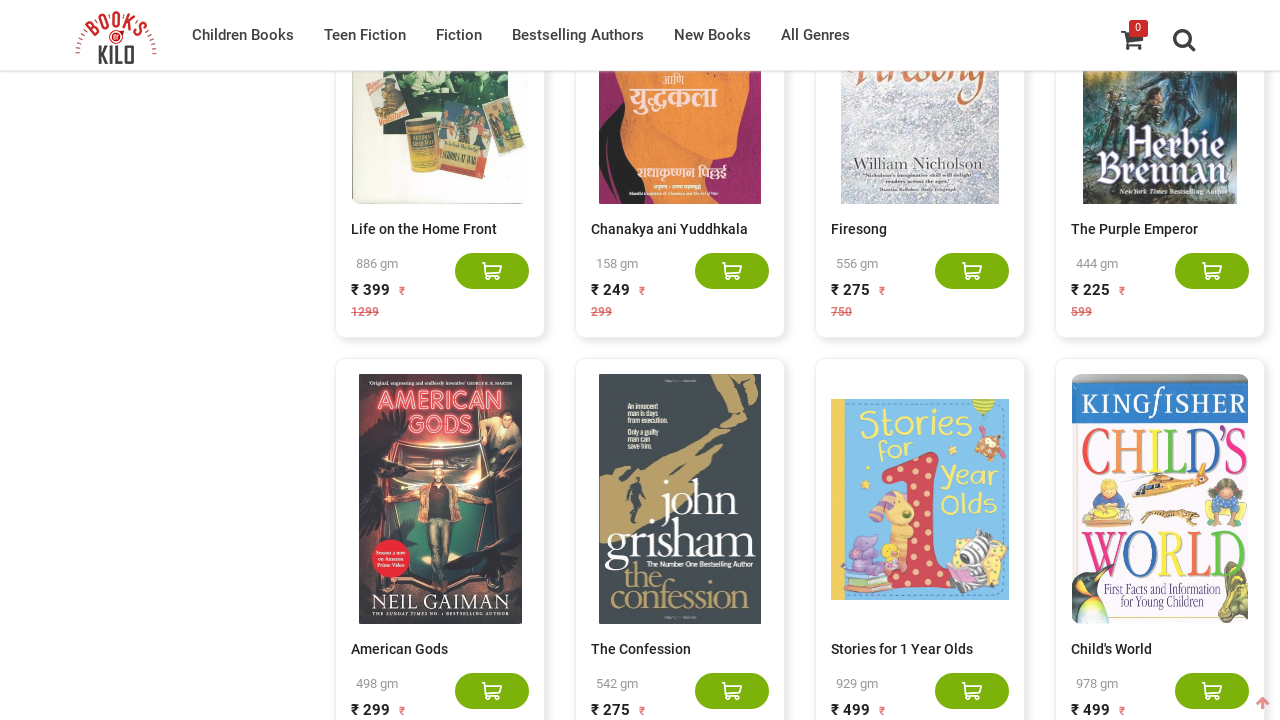

Scrolled to bottom of page to trigger infinite scroll loading
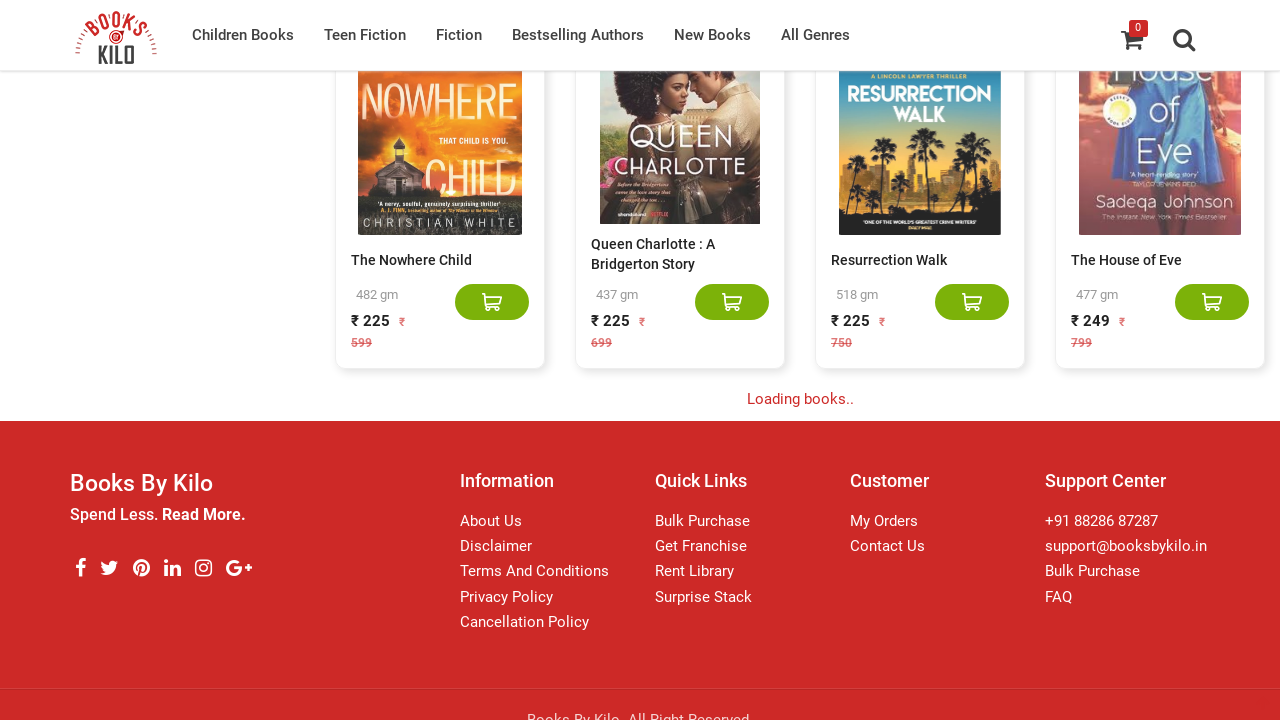

Waited 2 seconds for new content to load
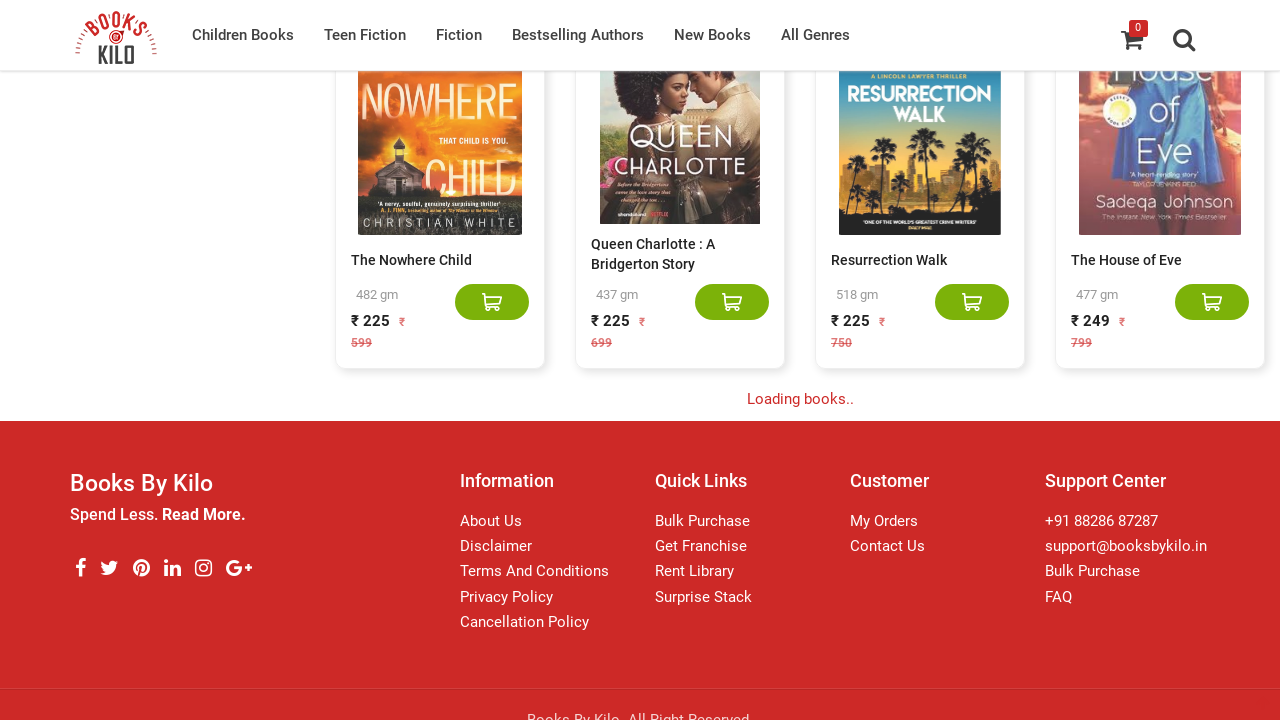

Checked current page height: 13142px
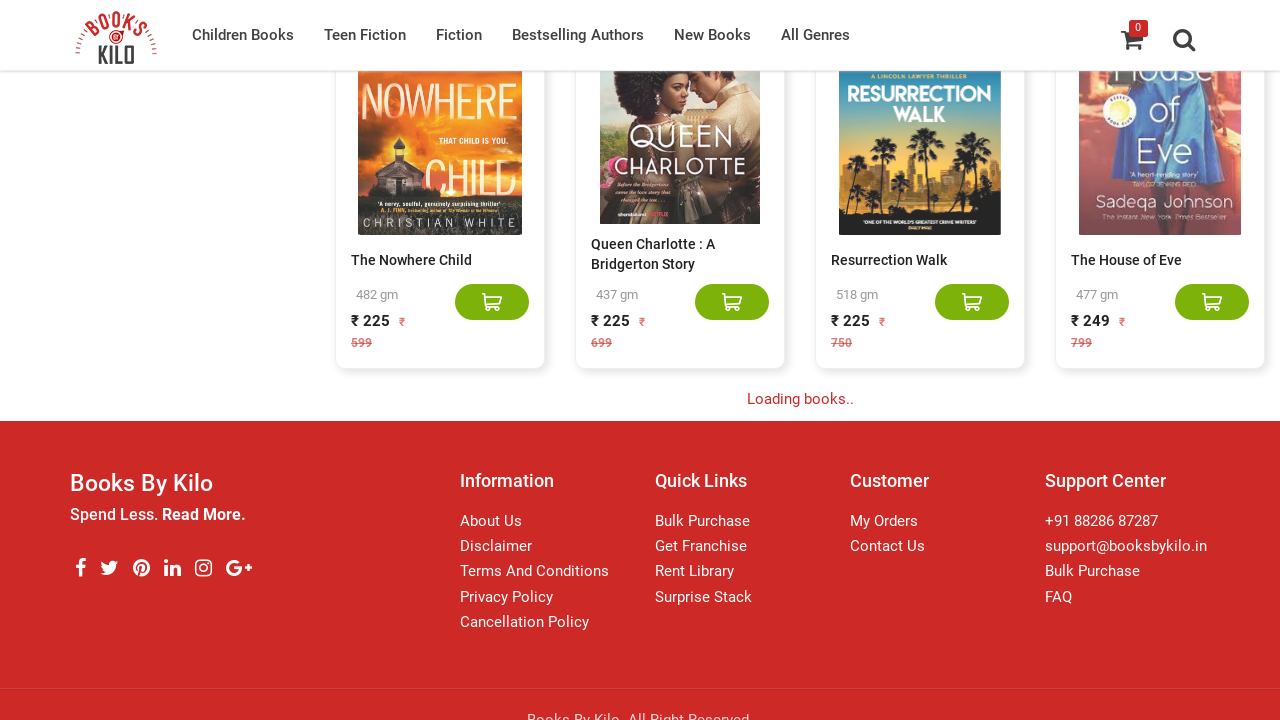

Retrieved all book title elements from the page
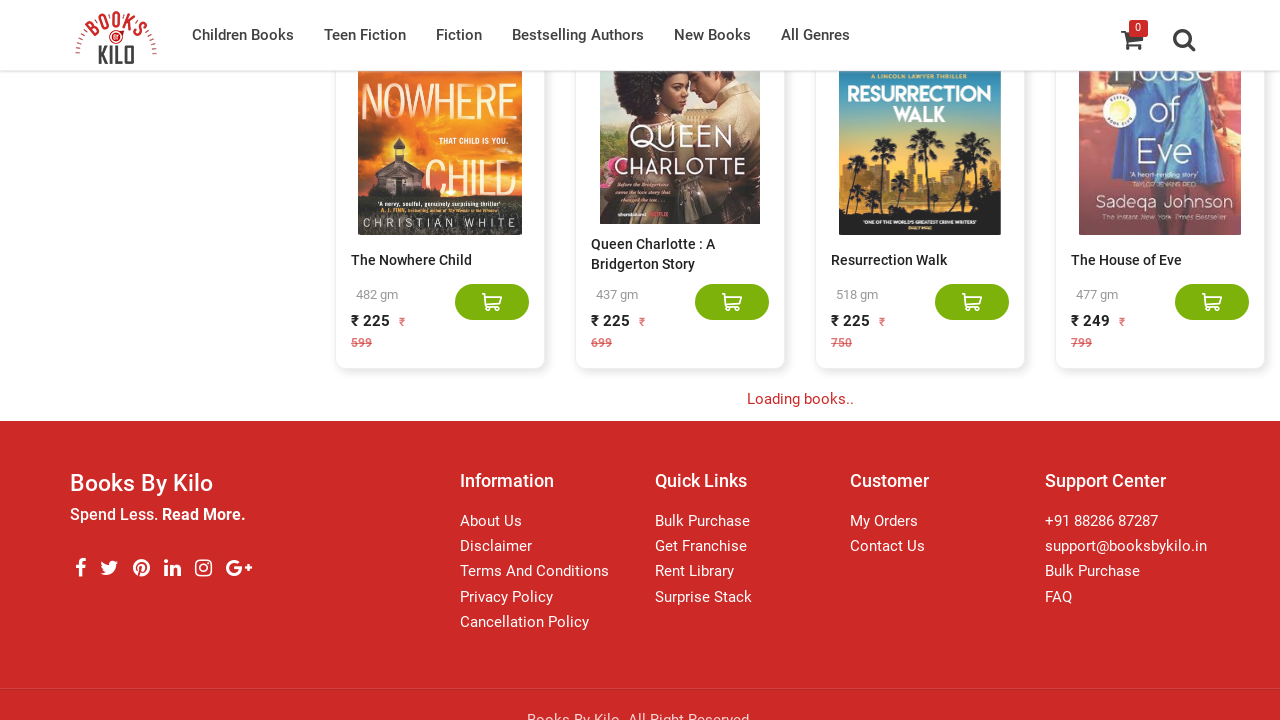

Scrolled to bottom of page to trigger infinite scroll loading
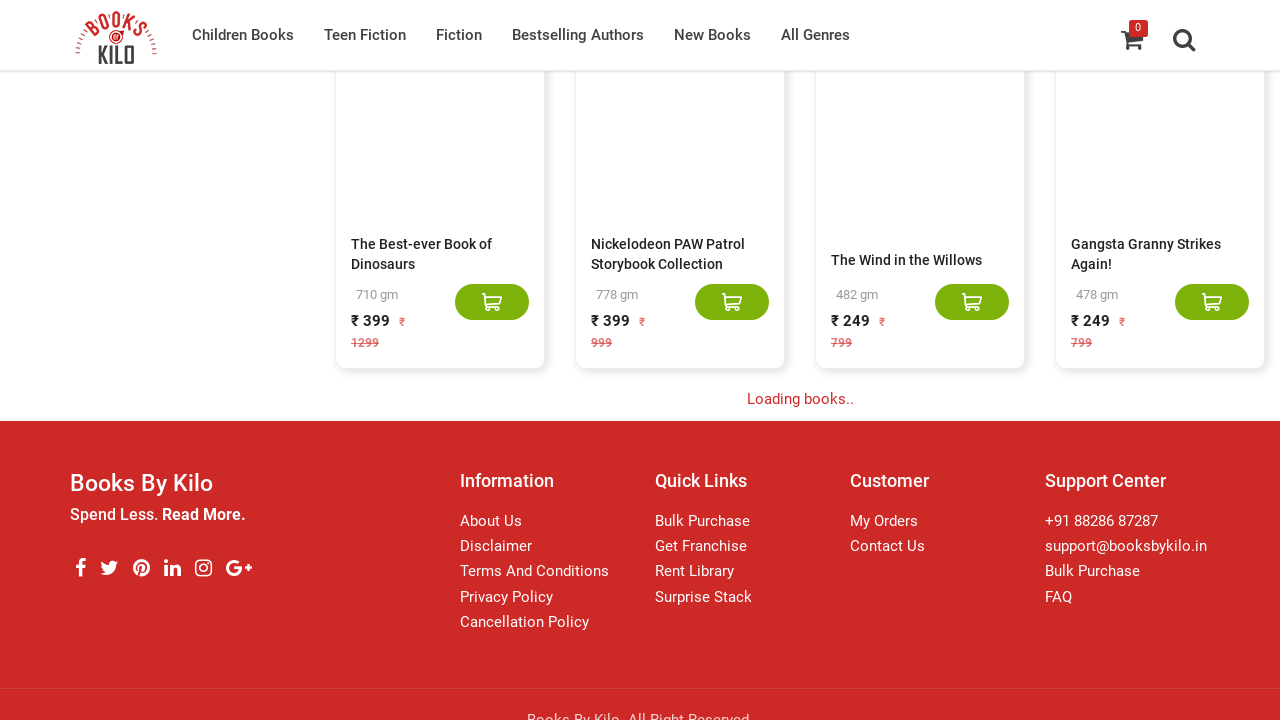

Waited 2 seconds for new content to load
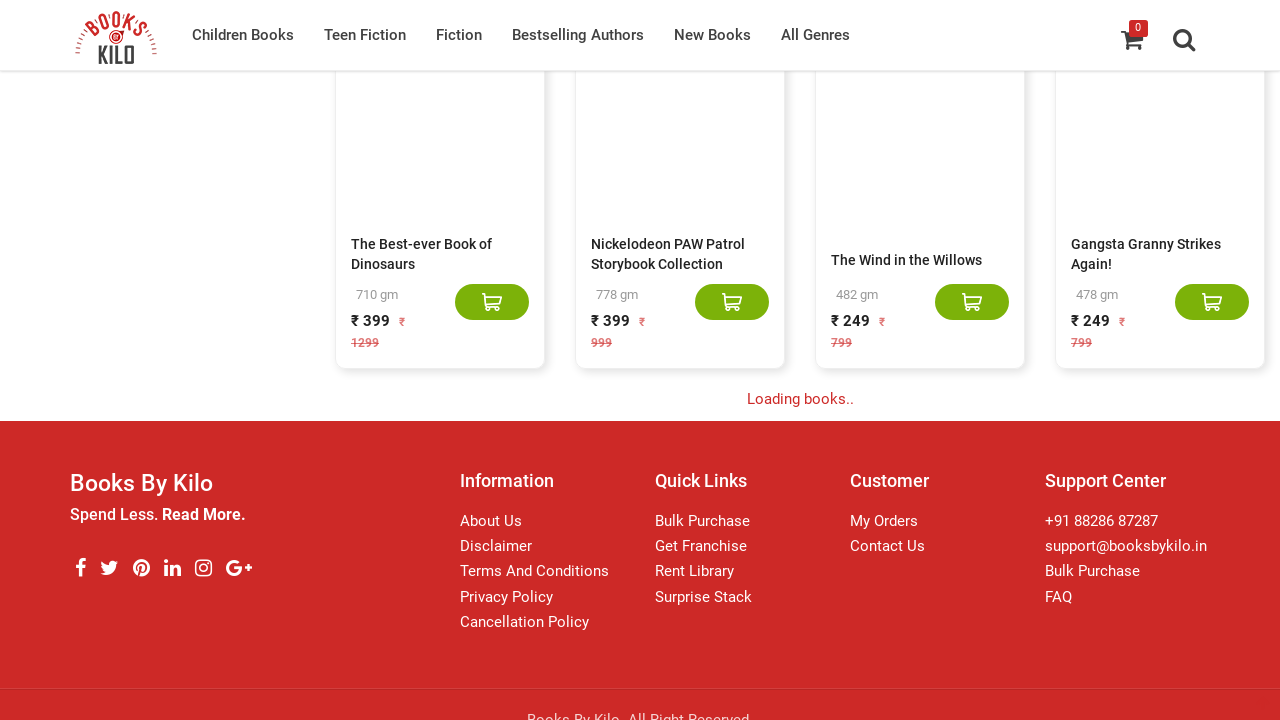

Checked current page height: 15242px
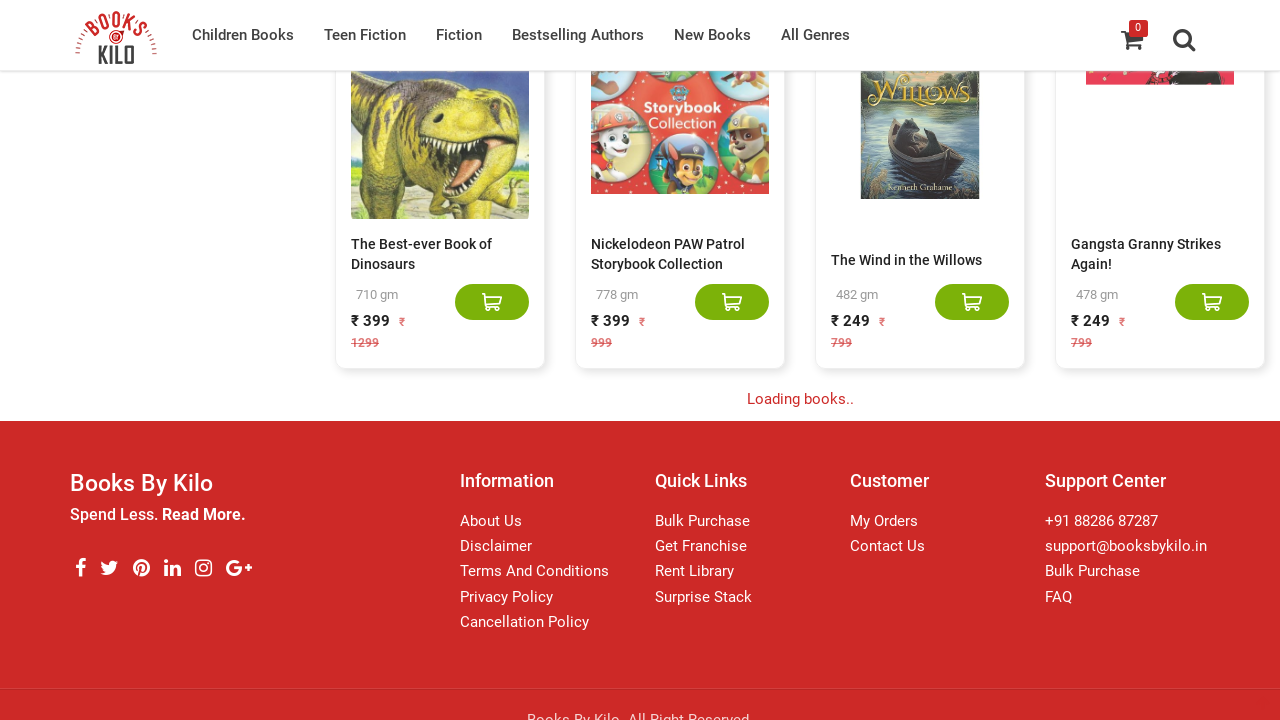

Retrieved all book title elements from the page
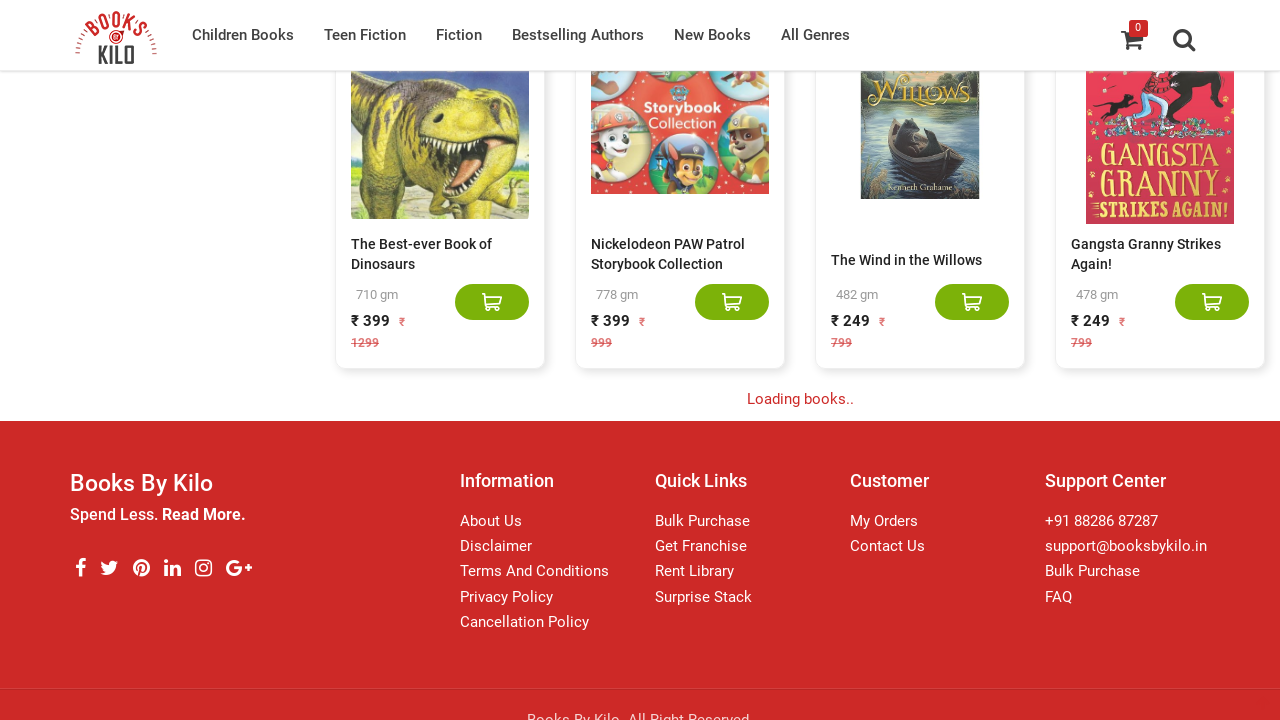

Scrolled to bottom of page to trigger infinite scroll loading
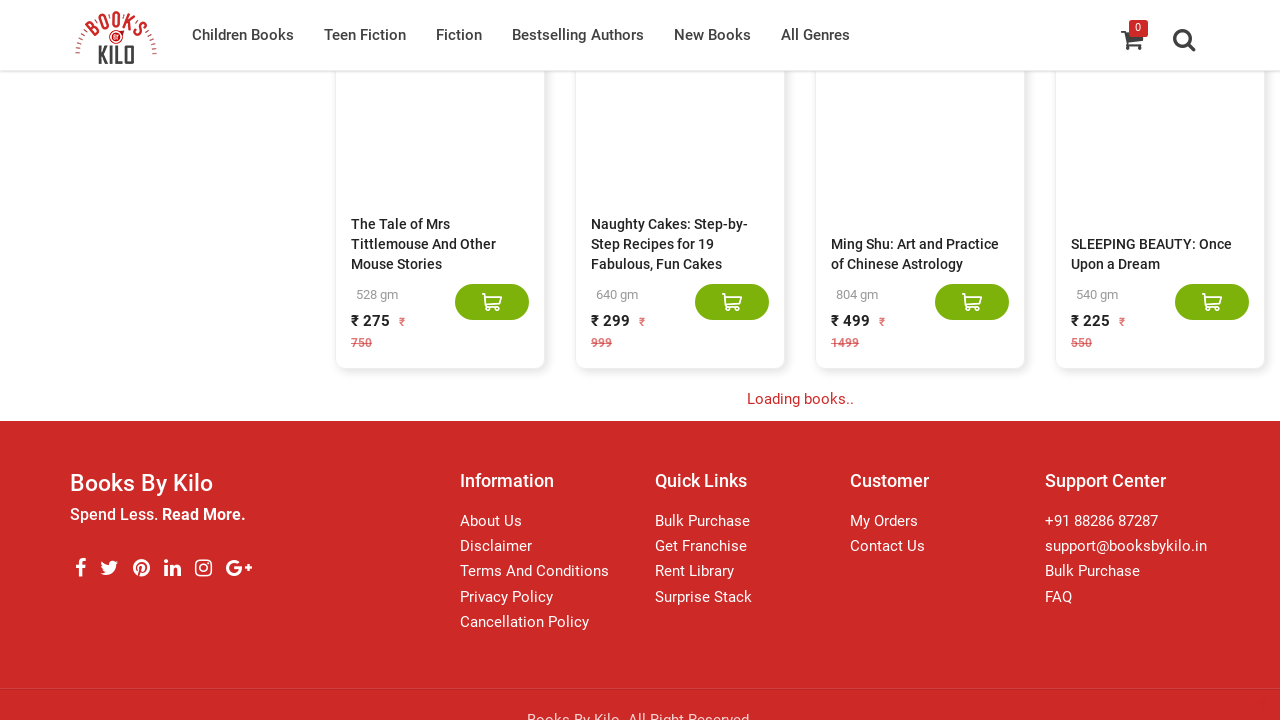

Waited 2 seconds for new content to load
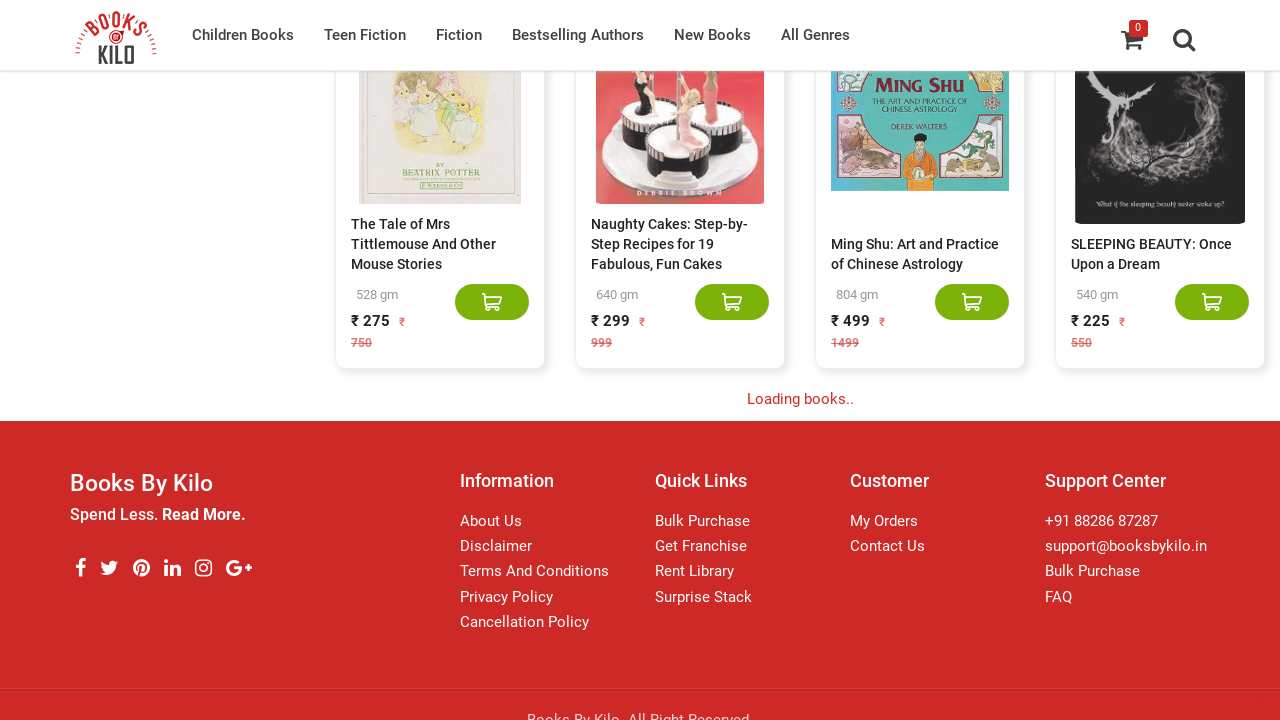

Checked current page height: 17342px
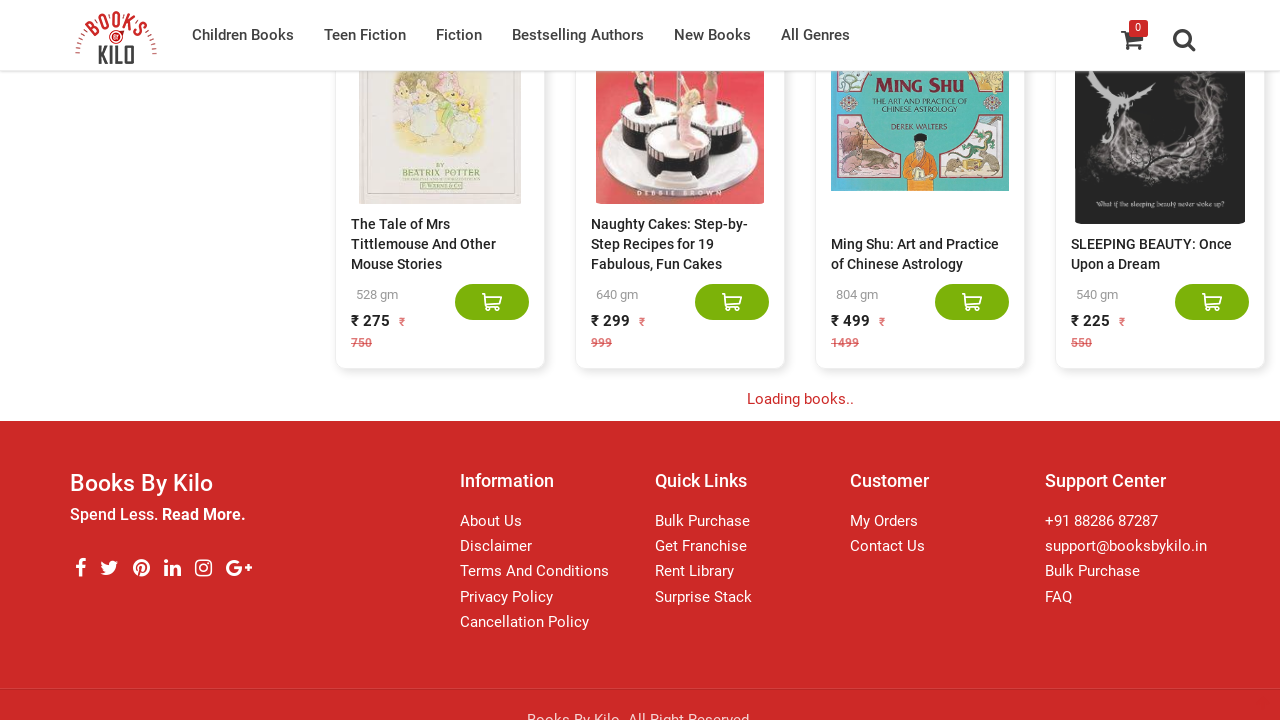

Retrieved all book title elements from the page
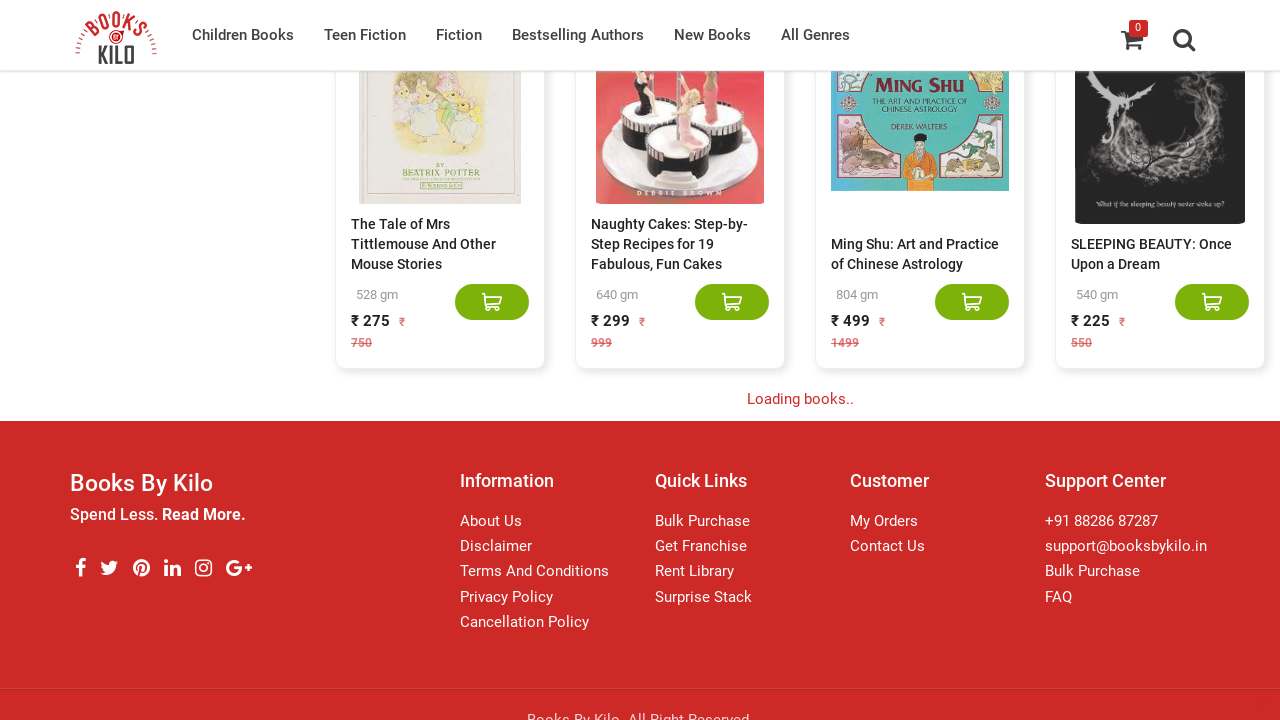

Scrolled to bottom of page to trigger infinite scroll loading
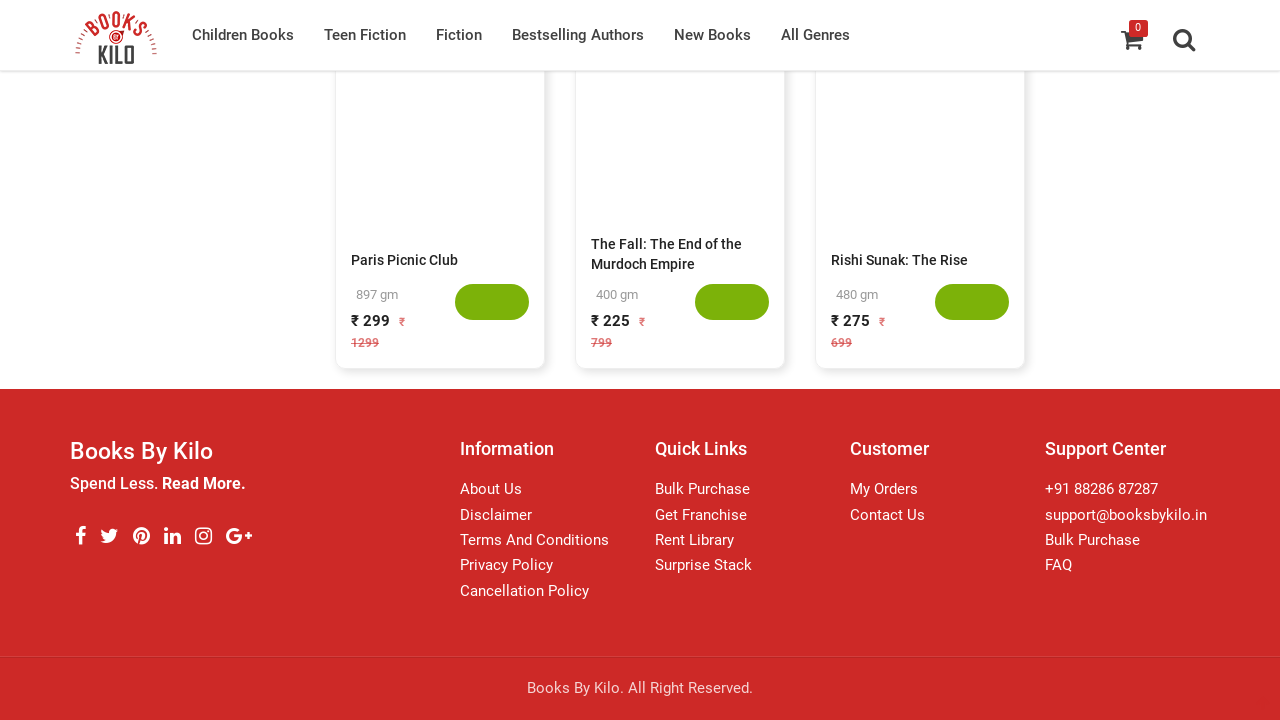

Waited 2 seconds for new content to load
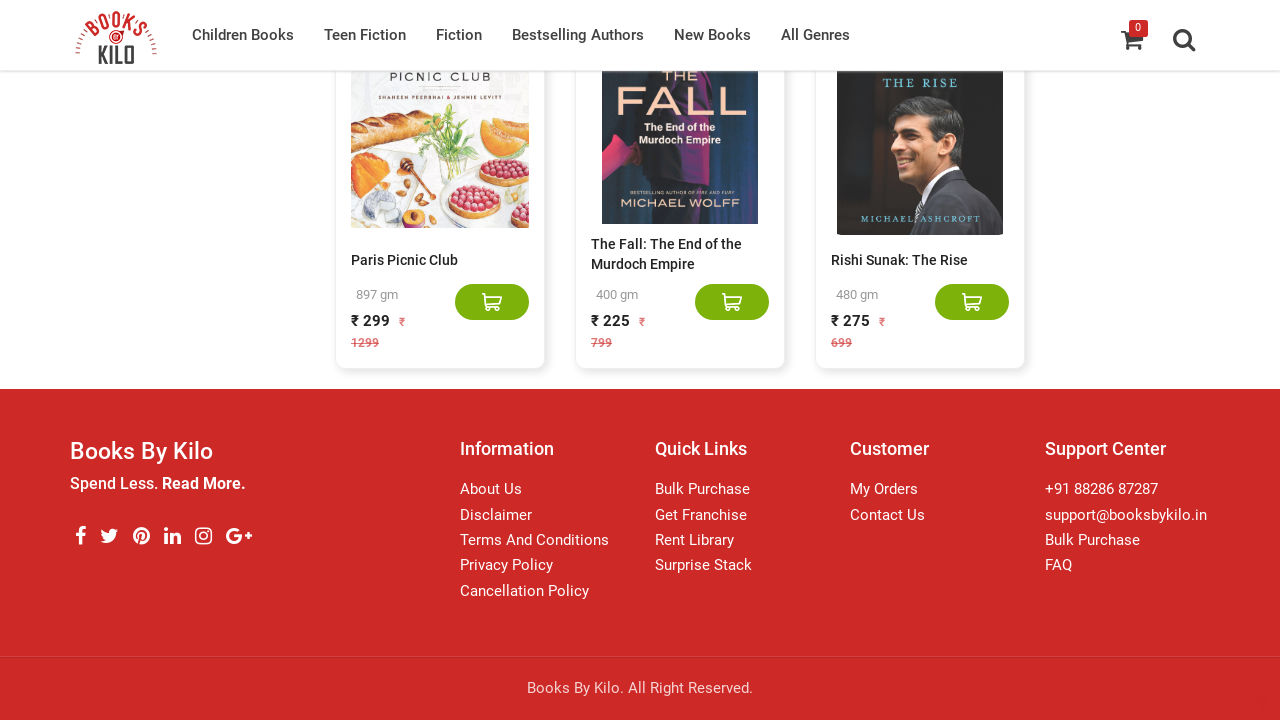

Checked current page height: 17731px
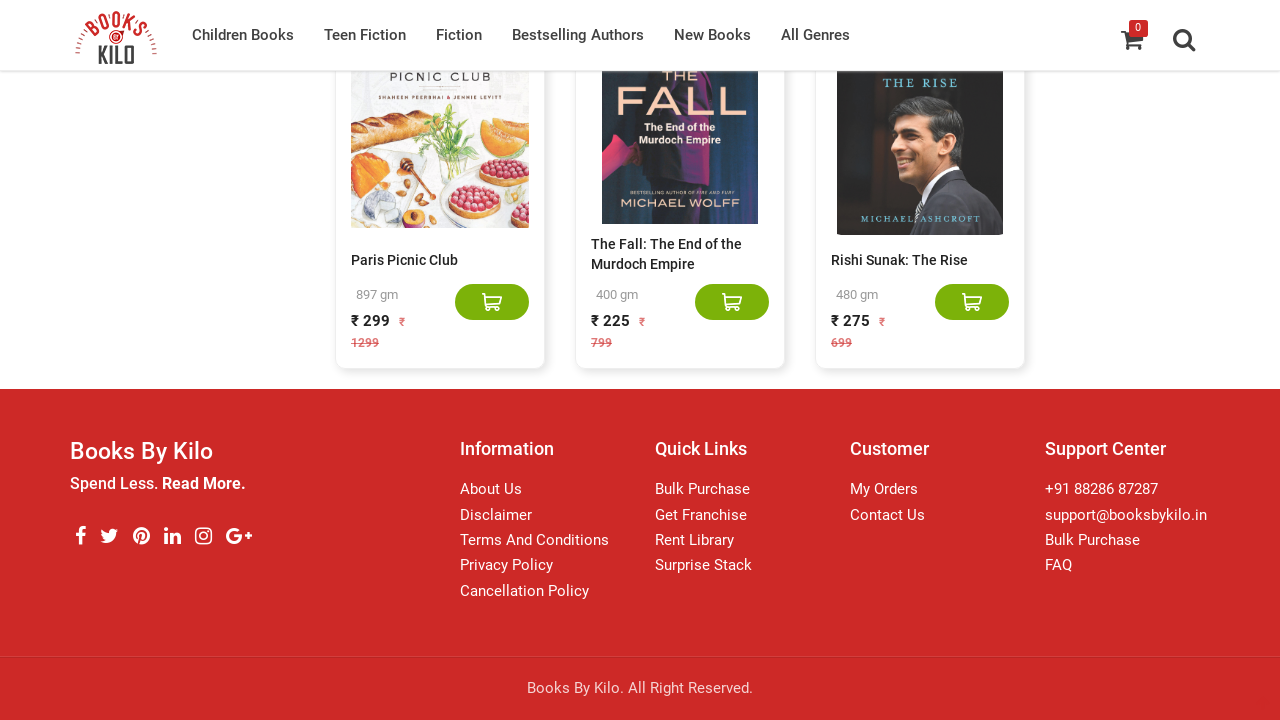

Retrieved all book title elements from the page
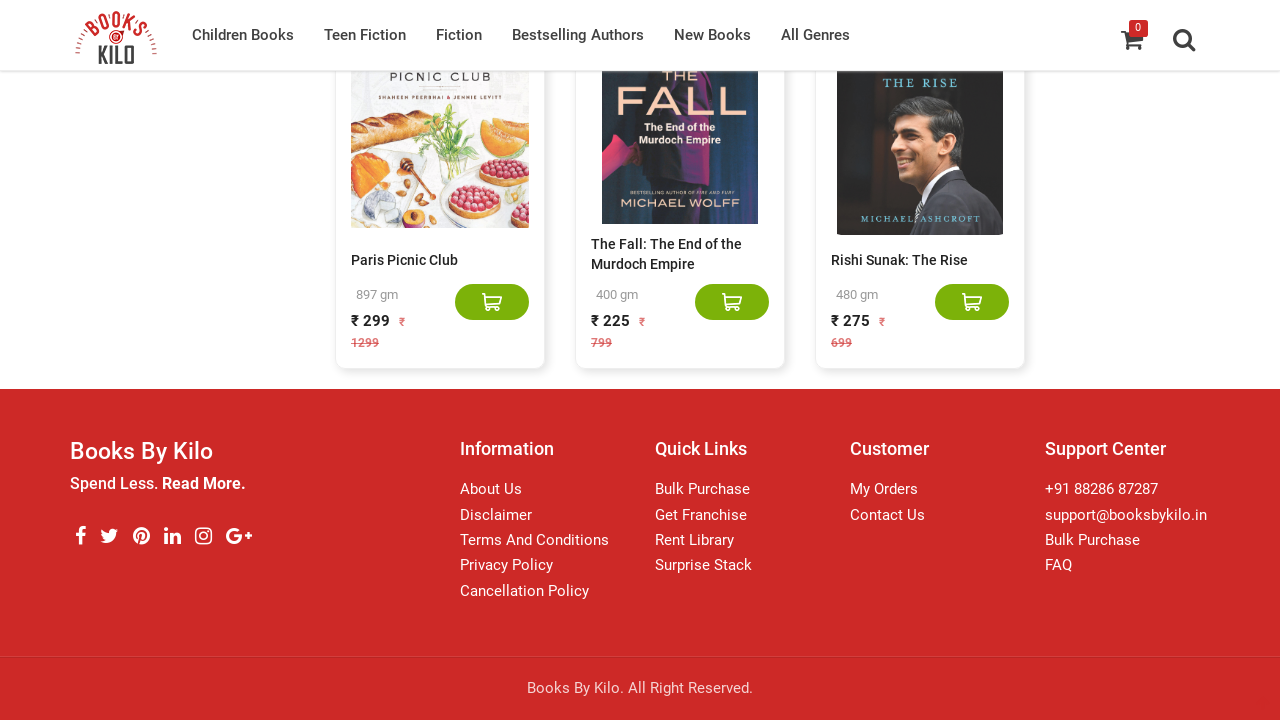

Scrolled to bottom of page to trigger infinite scroll loading
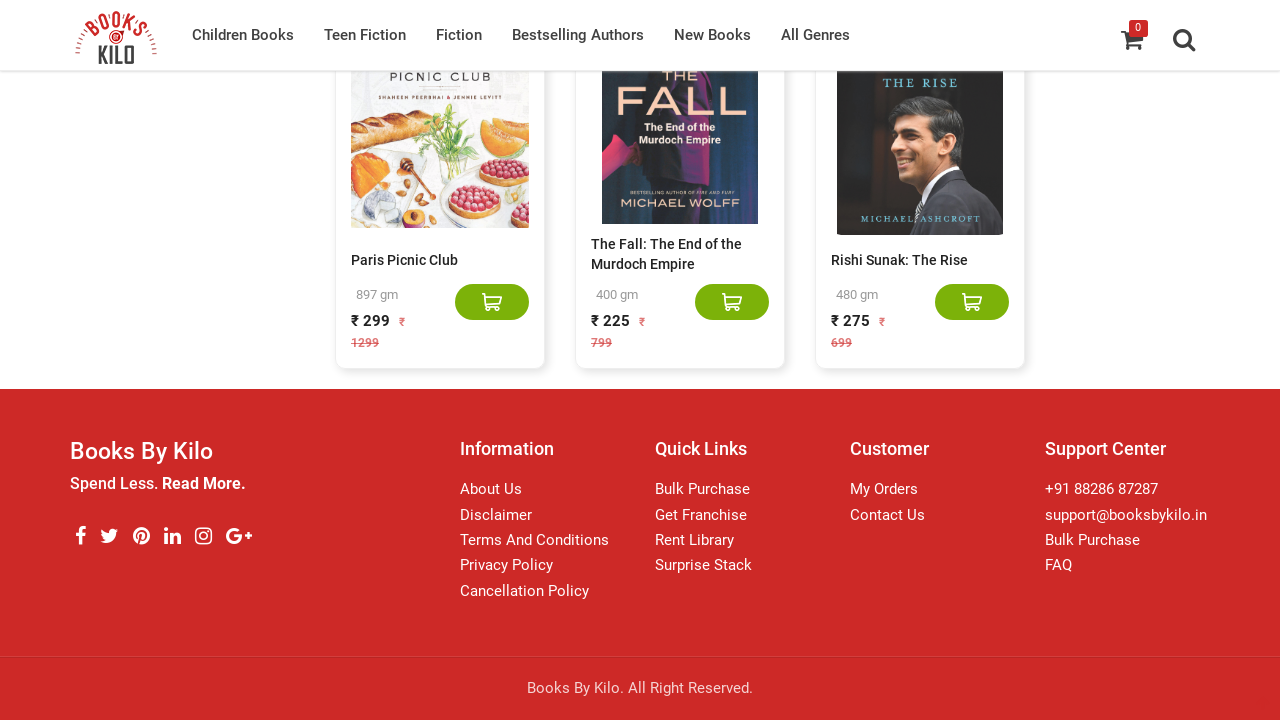

Waited 2 seconds for new content to load
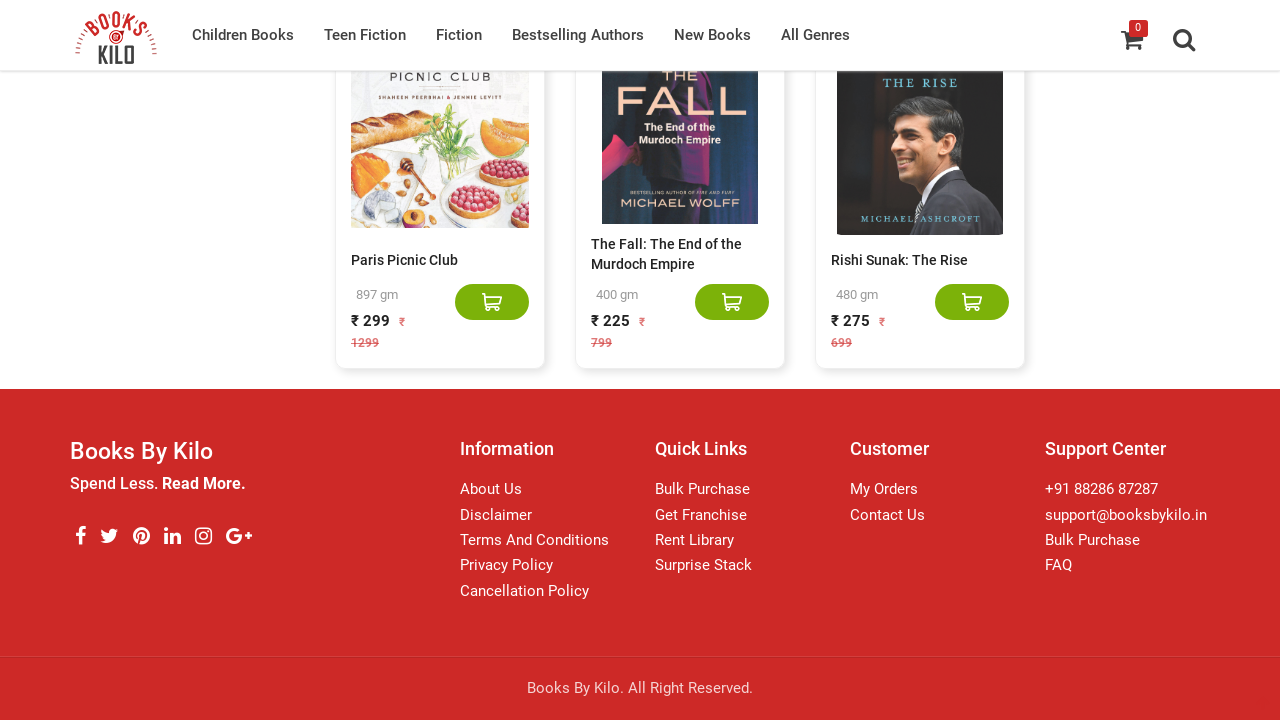

Checked current page height: 17731px
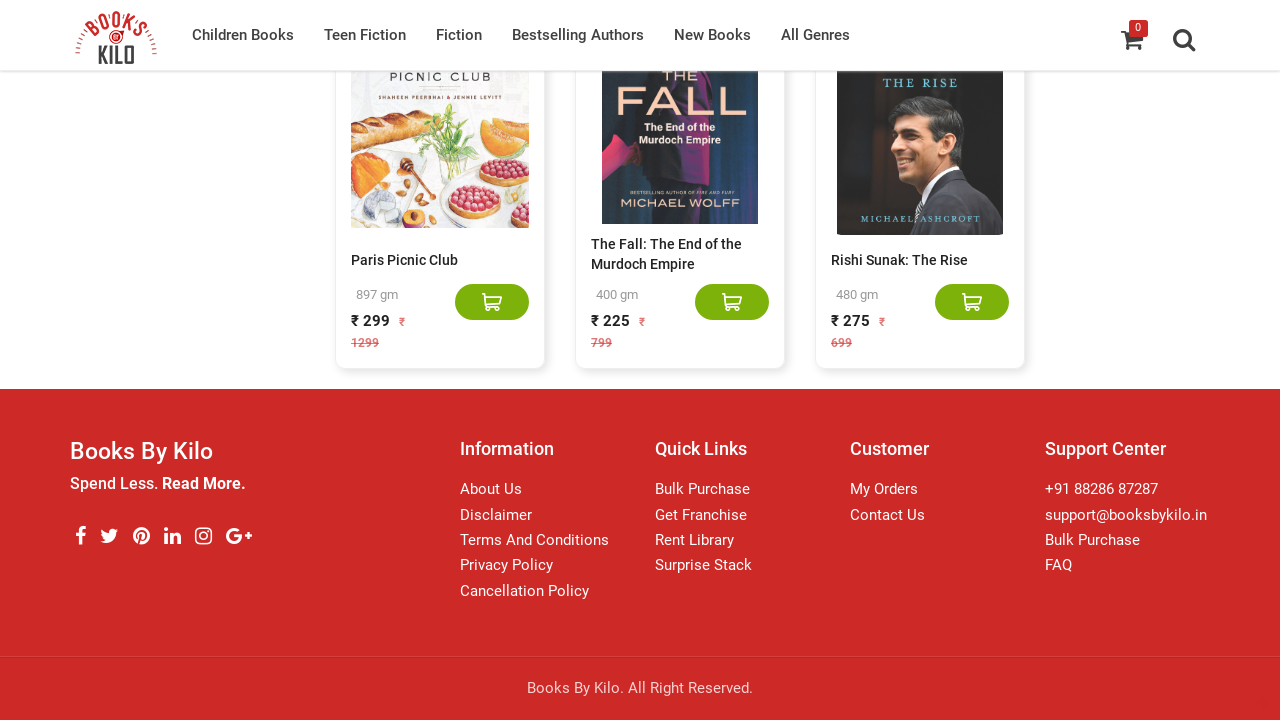

Reached end of page - no more books loading
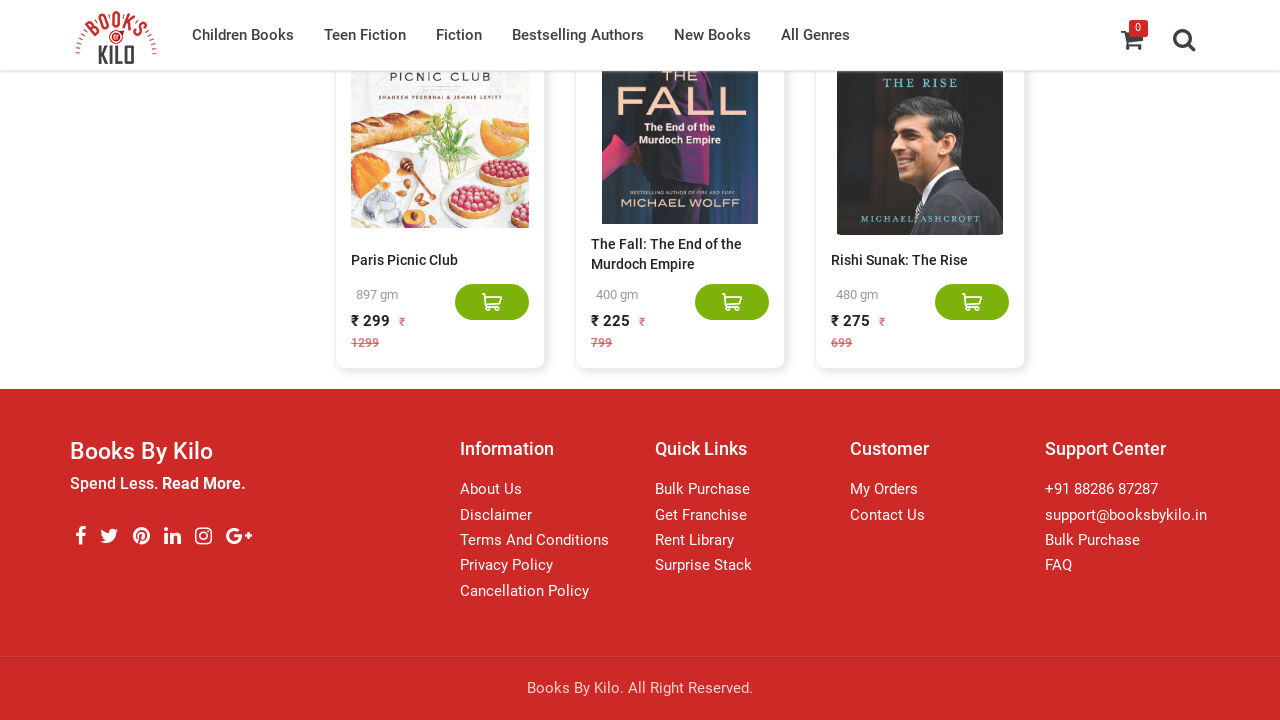

Retrieved final count of all book title elements on page
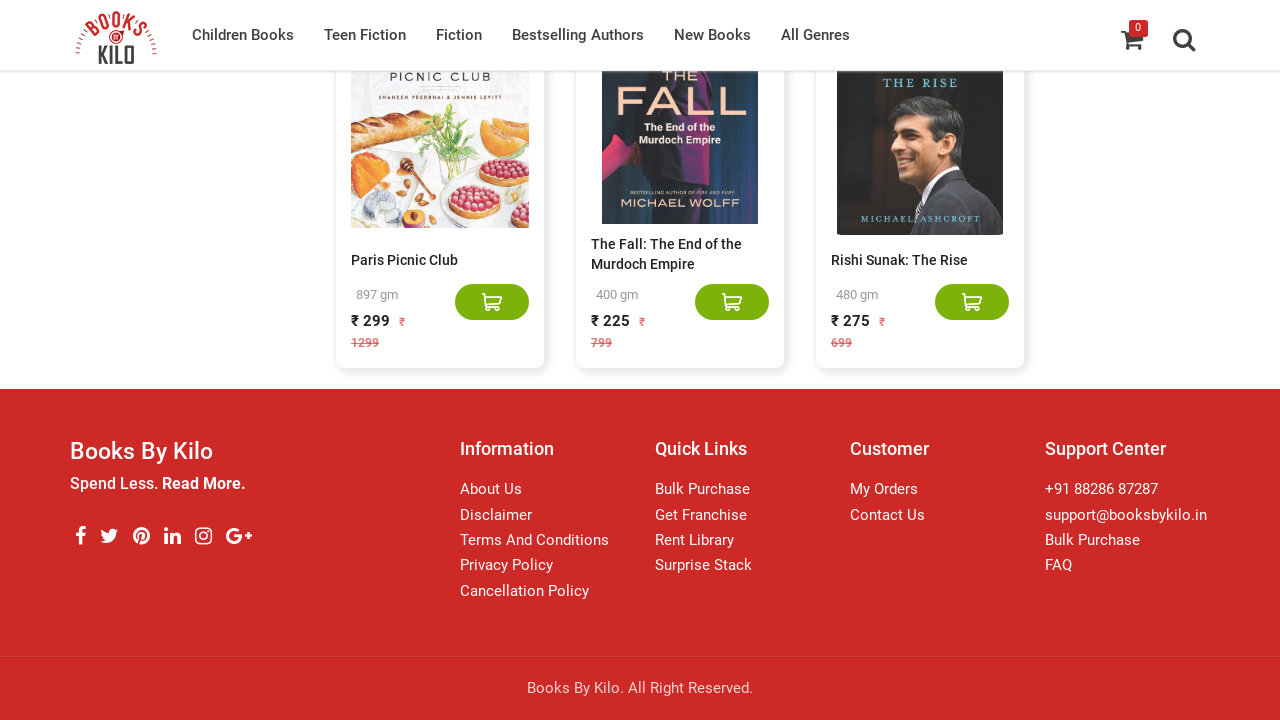

Verified total books found on page: 163
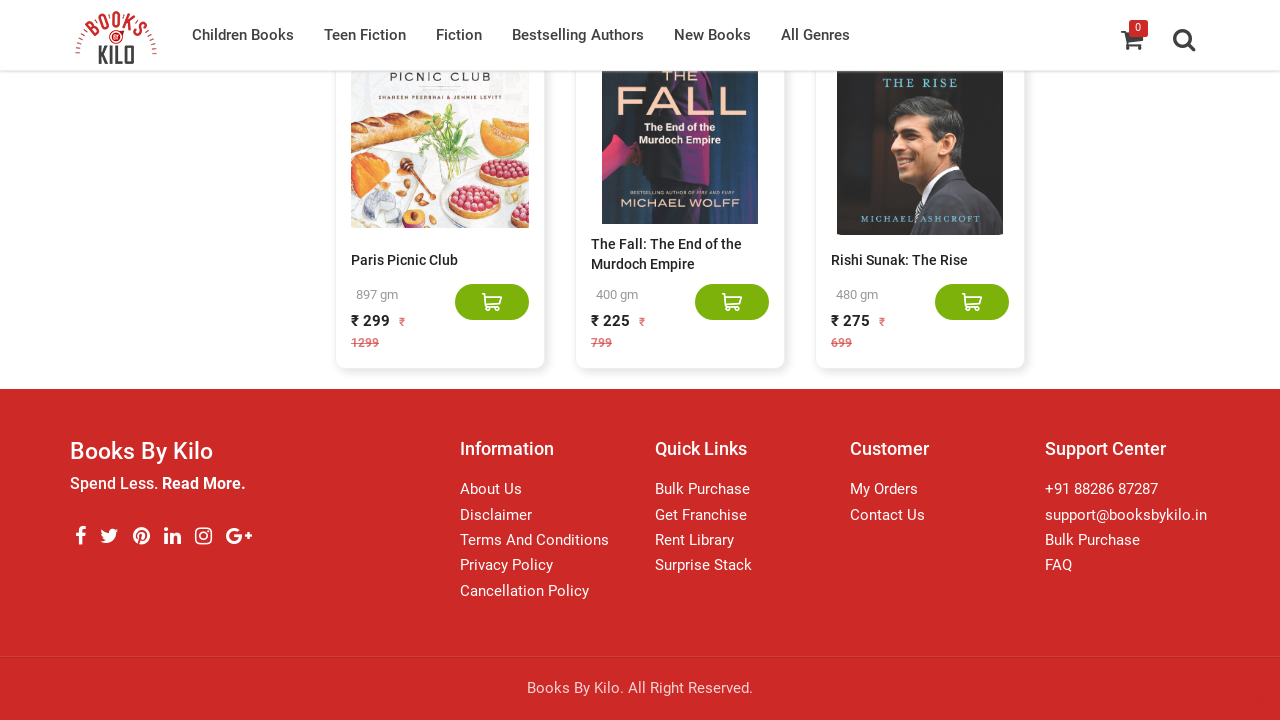

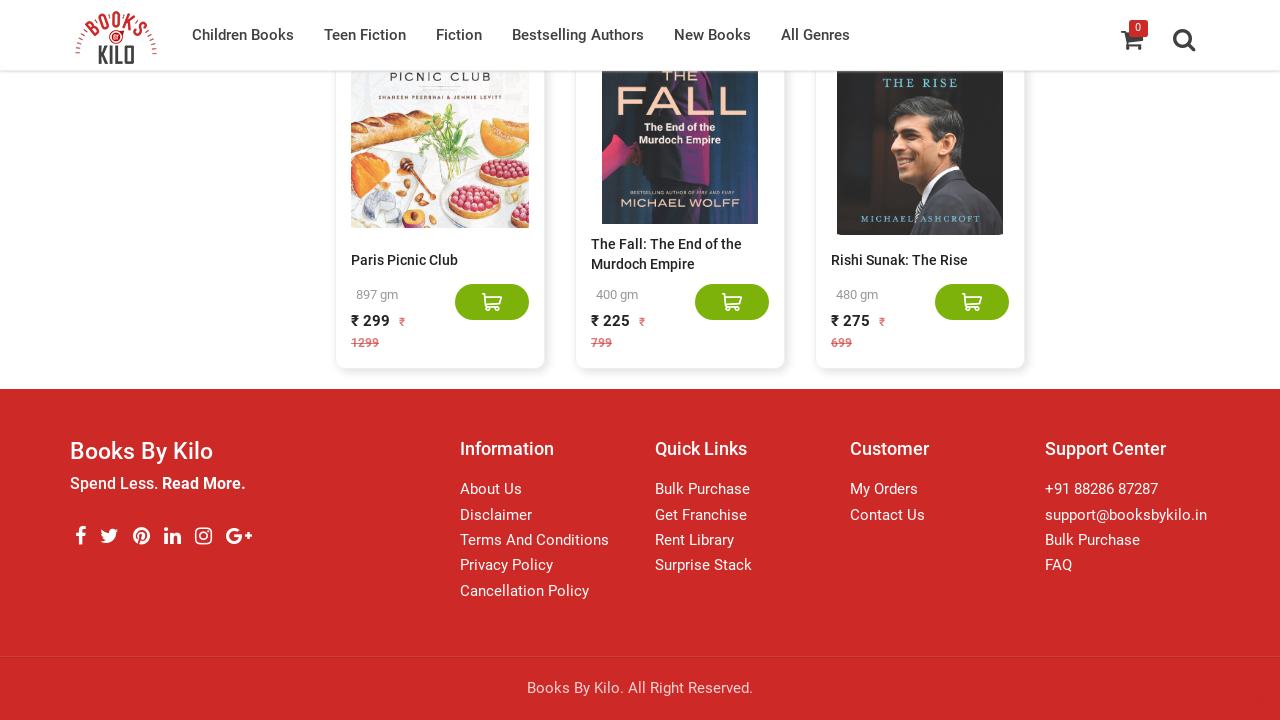